Tests adding 5 rows to a table by clicking "Add New" button, filling in name, department, and phone fields, then clicking the Add button for each row.

Starting URL: https://www.tutorialrepublic.com/snippets/bootstrap/table-with-add-and-delete-row-feature.php

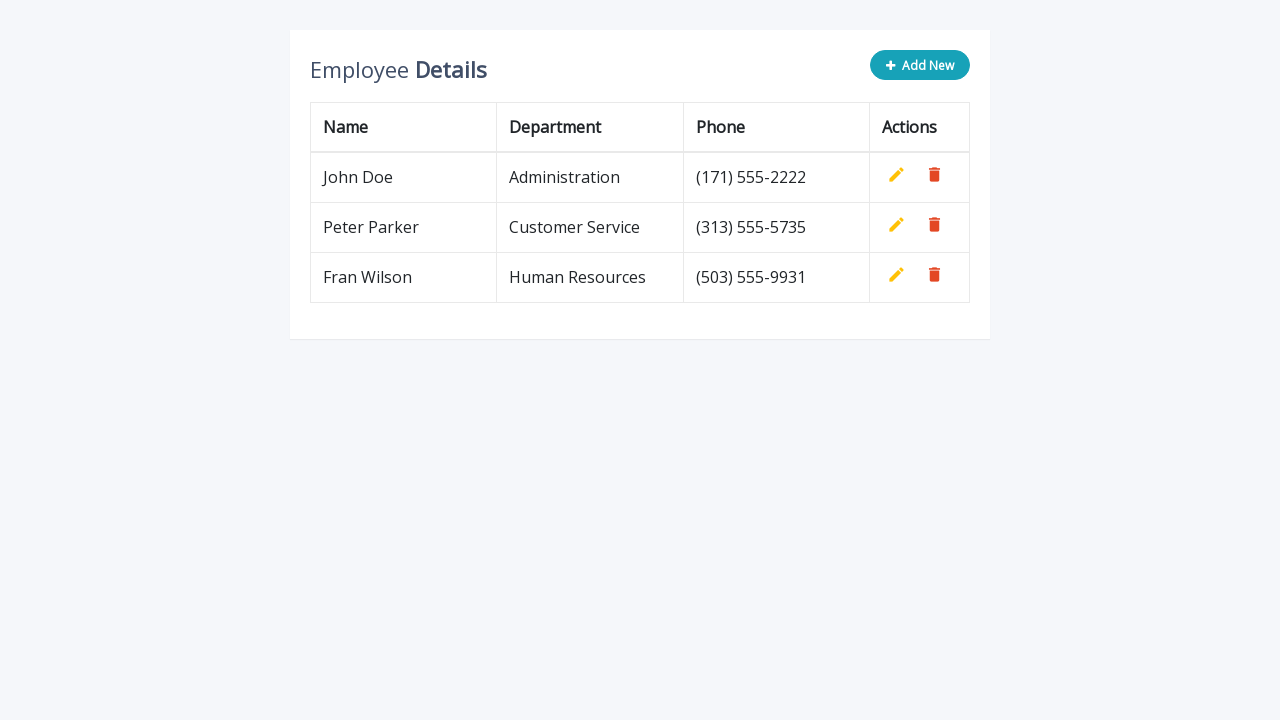

Set viewport size to 1920x1080
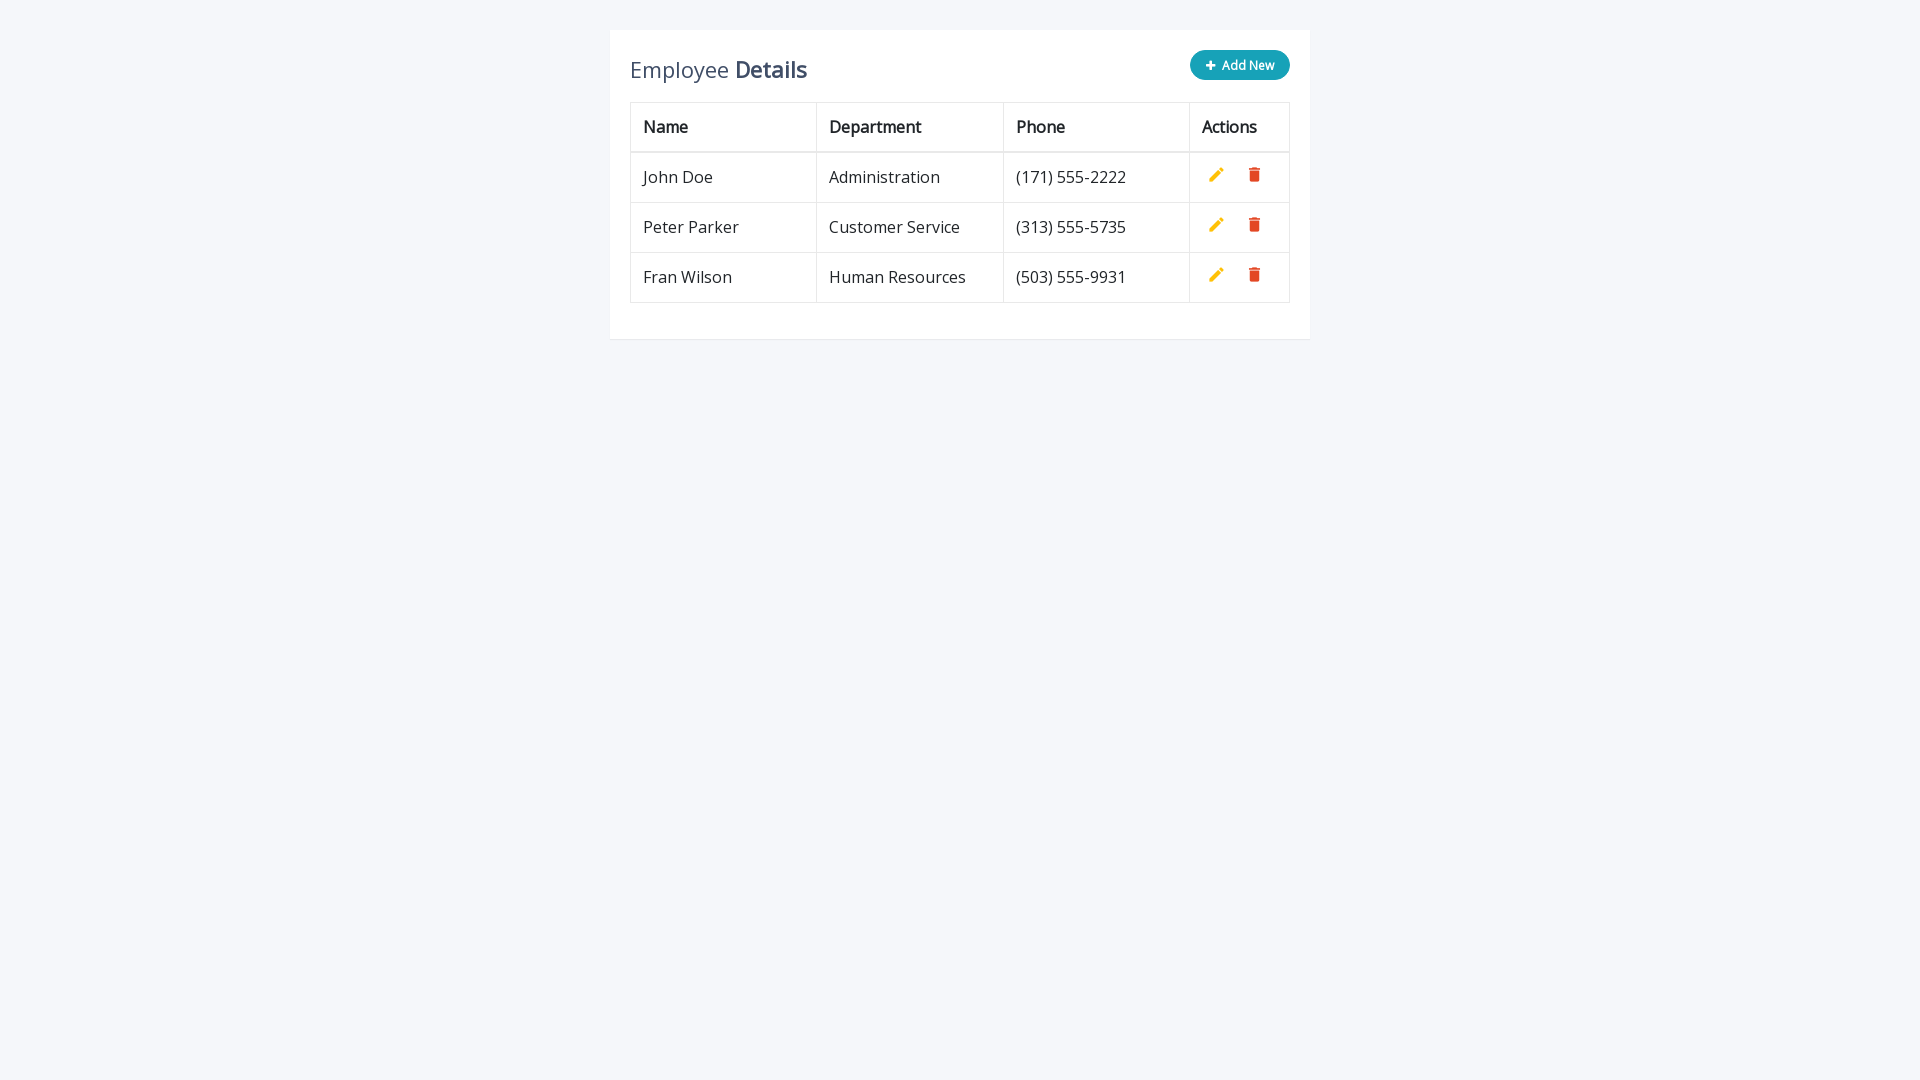

Clicked Add New button for row 1 at (1240, 65) on xpath=//*[contains(@class,'btn')]
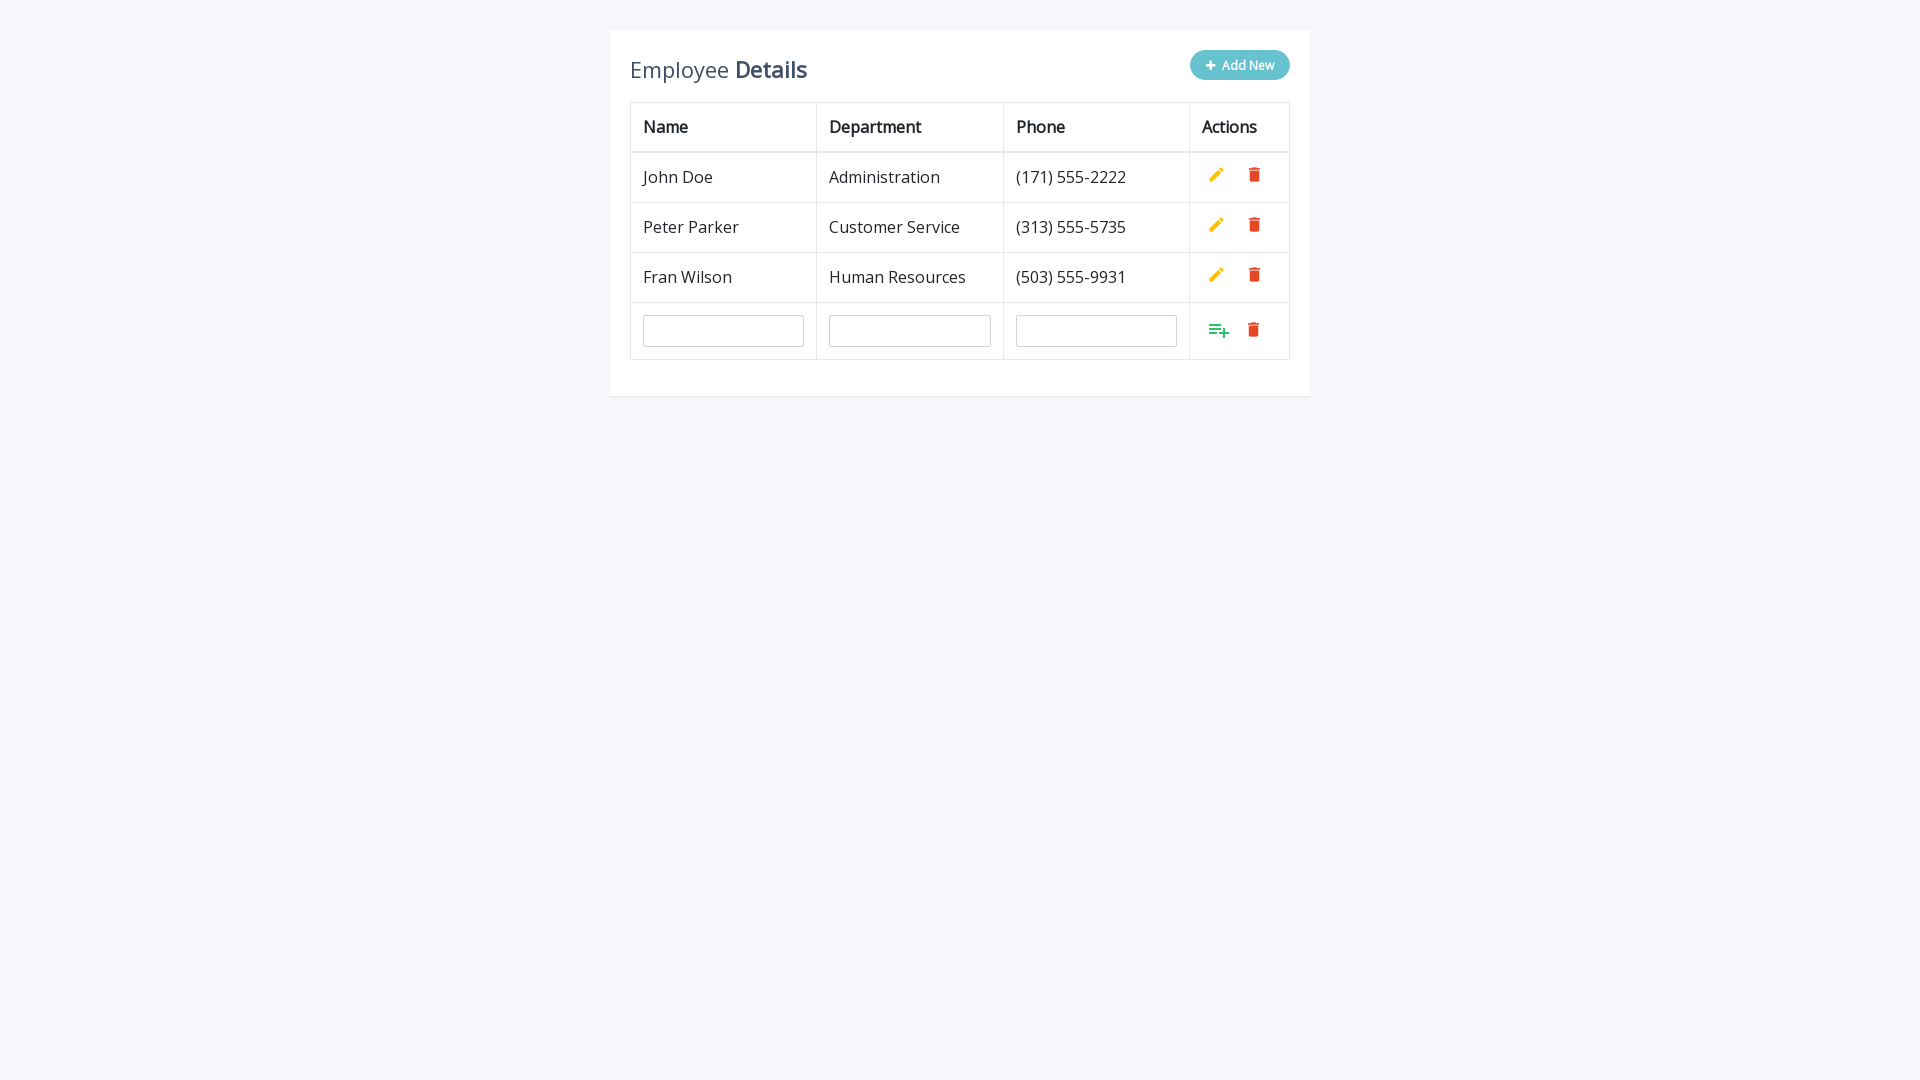

Filled name field with 'Marko' for row 1 on #name
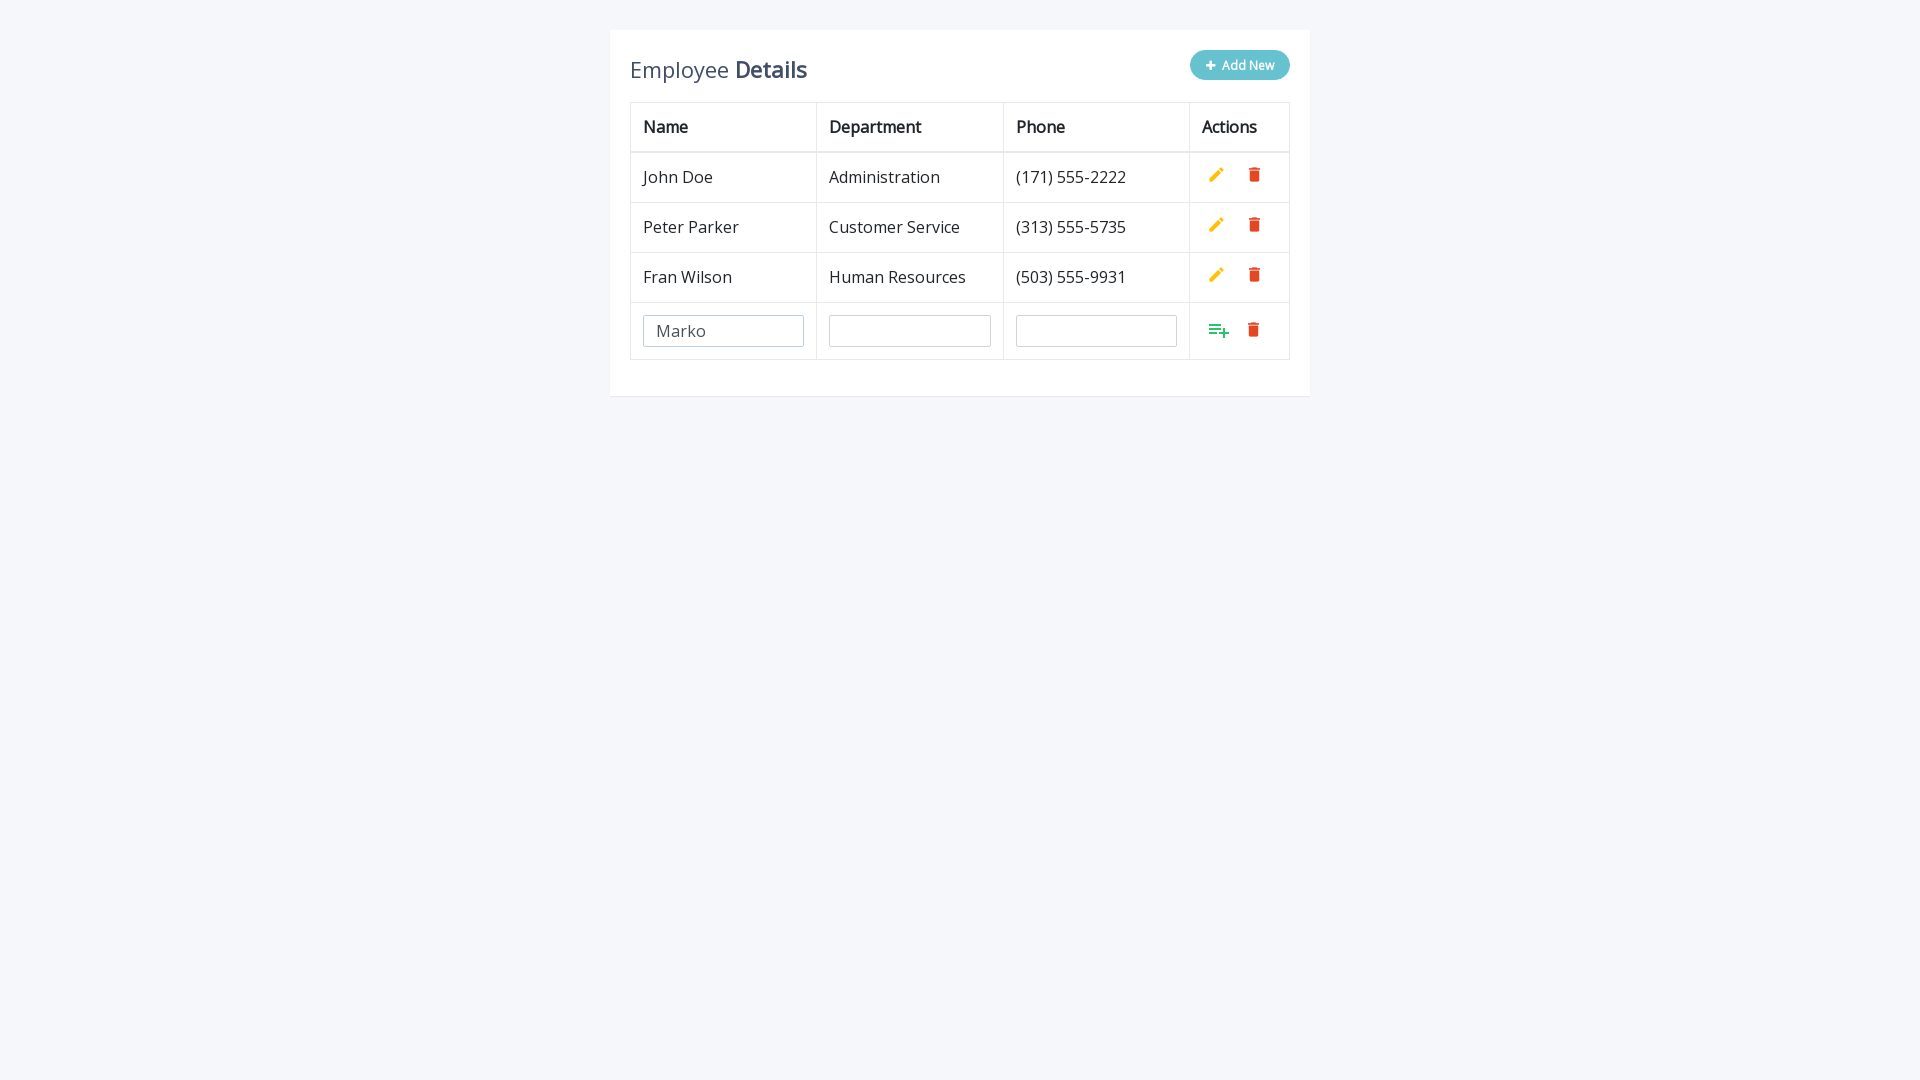

Filled department field with 'Engineering' for row 1 on #department
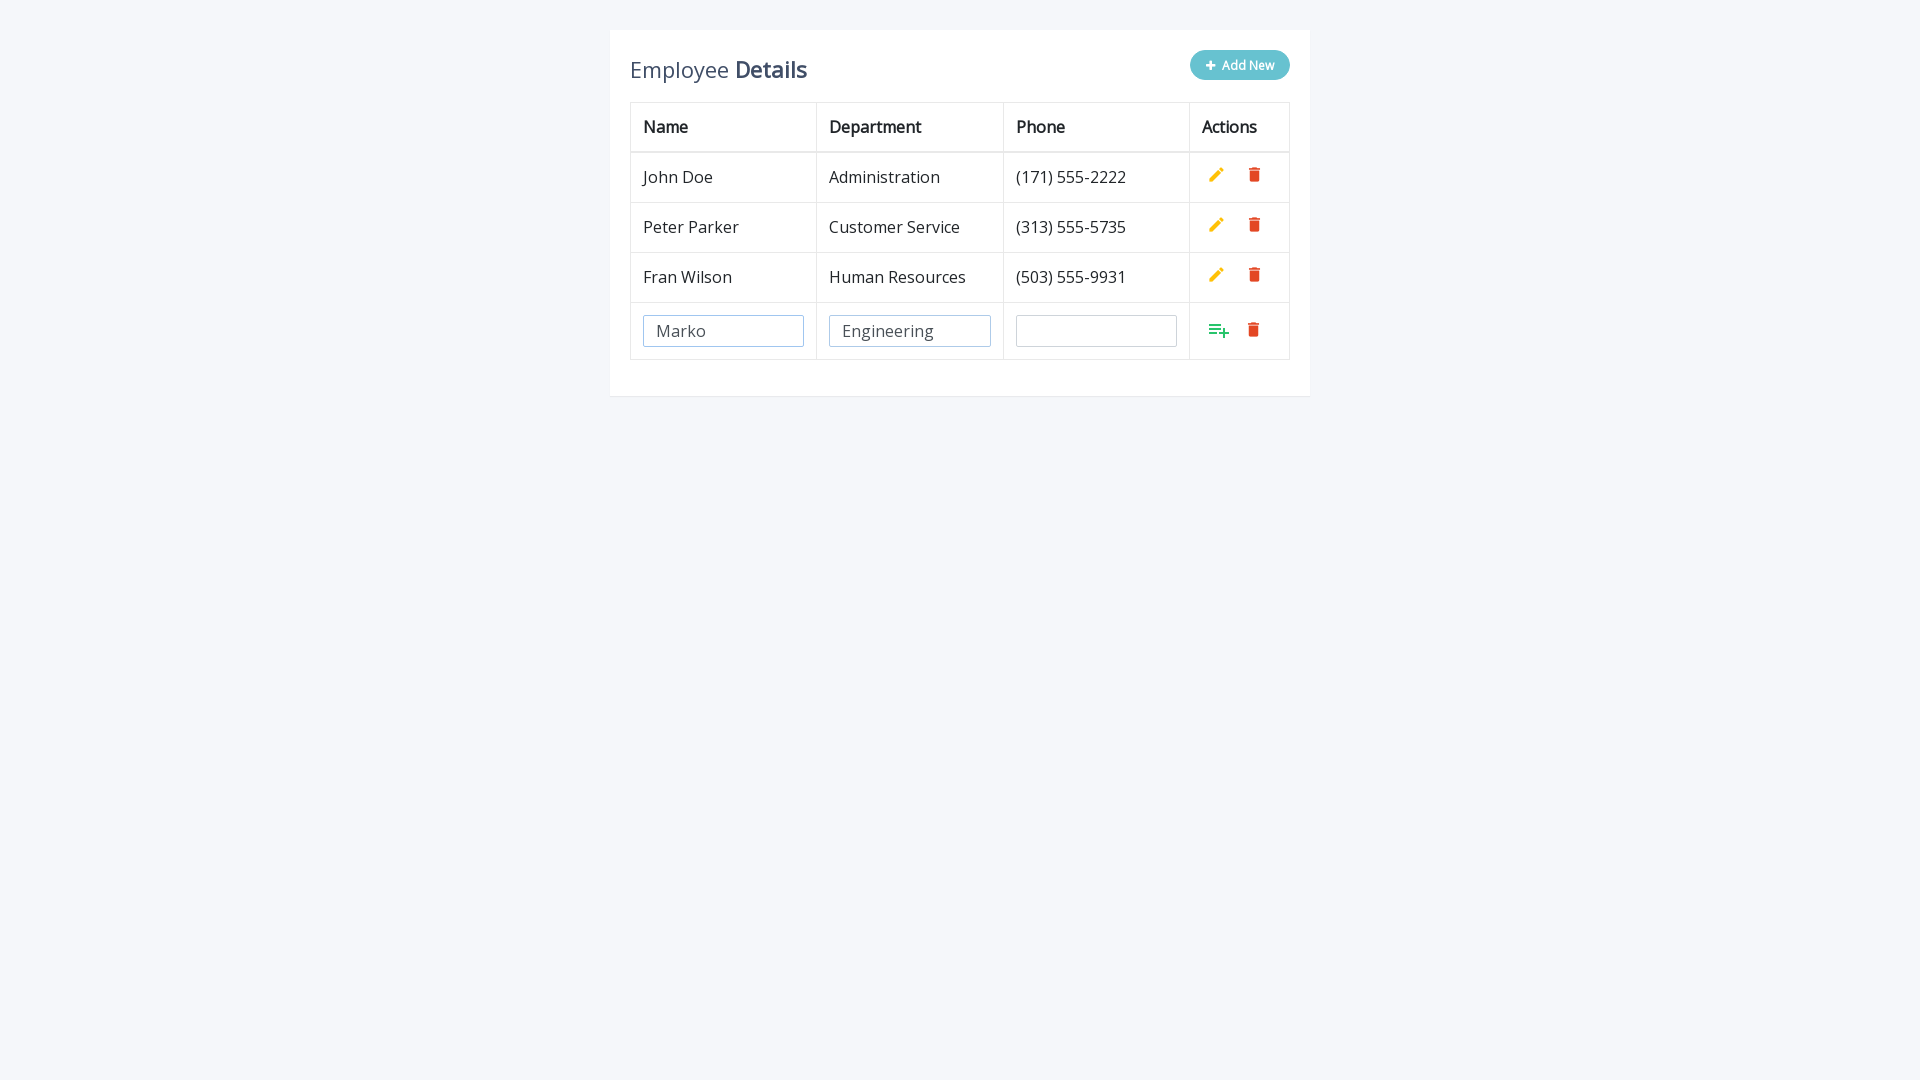

Filled phone field with '0612345678' for row 1 on #phone
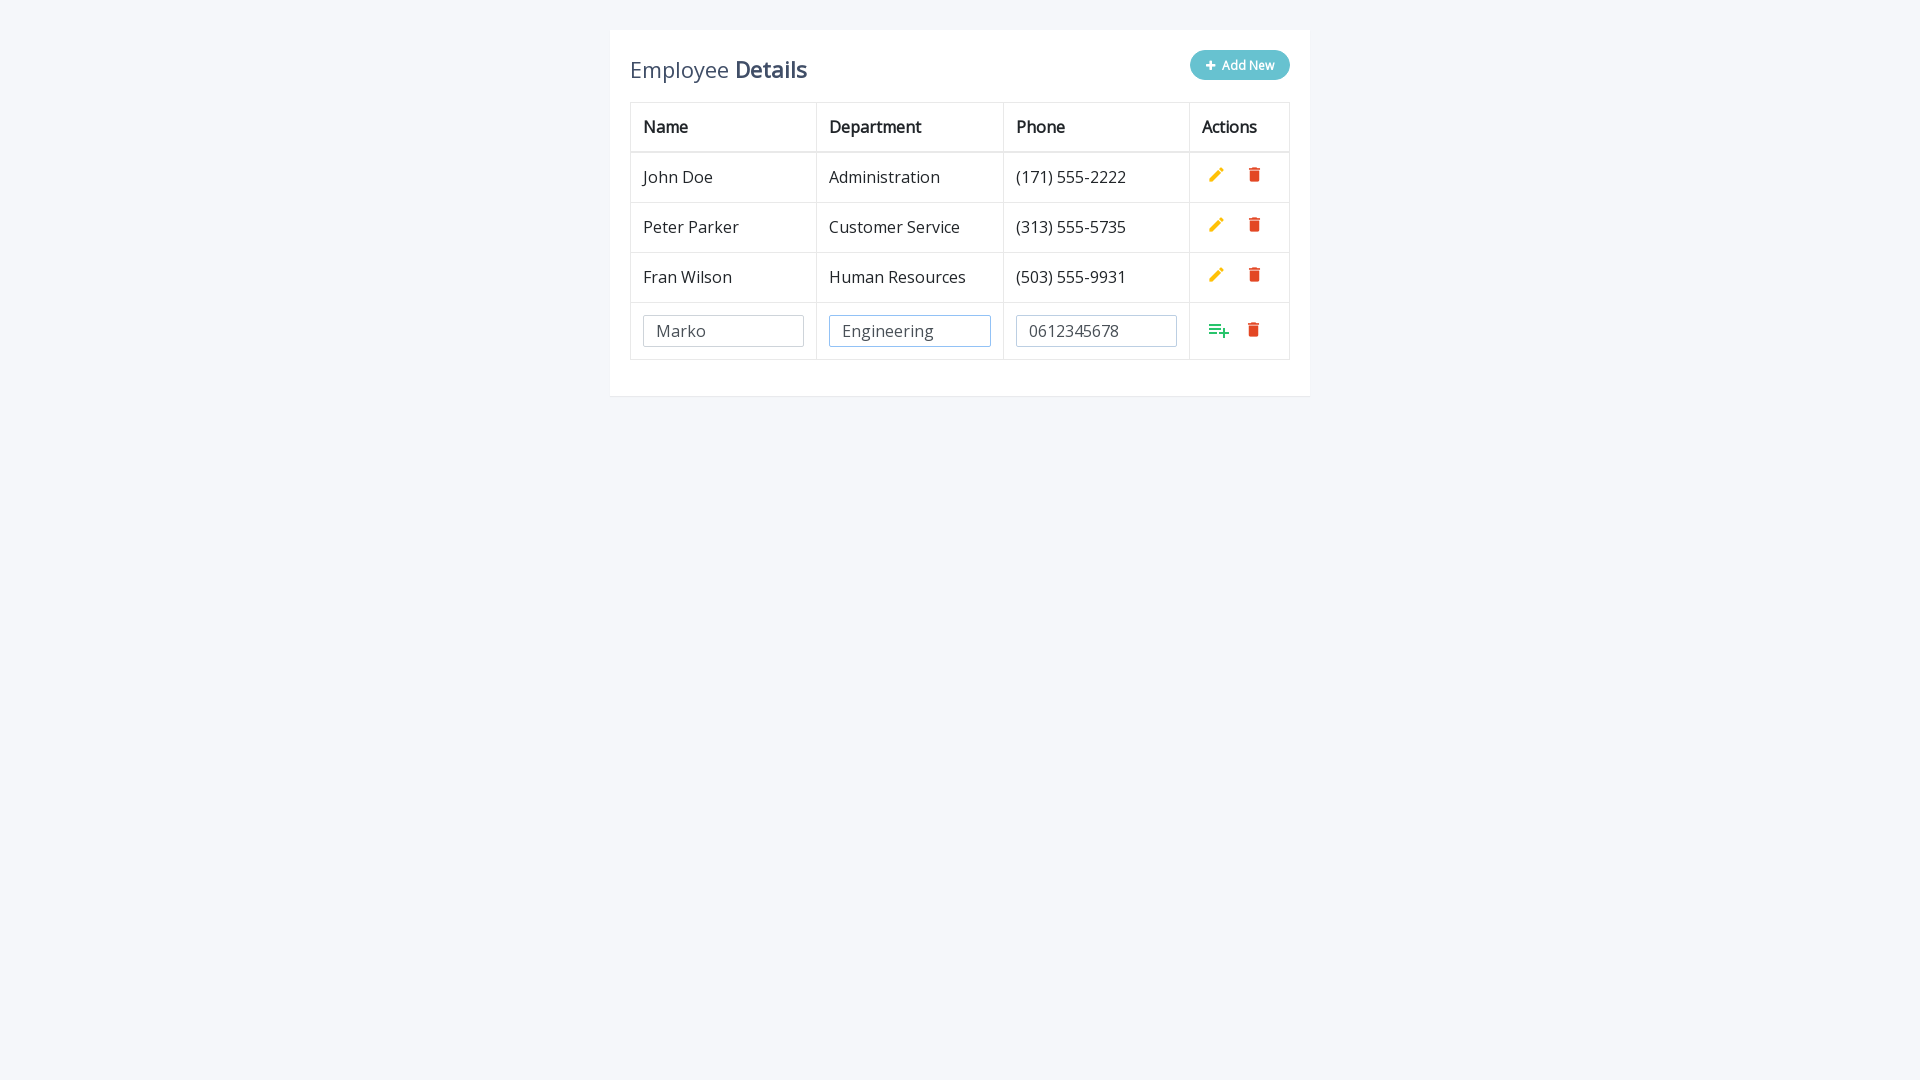

Clicked Add button to confirm row 1 at (1219, 330) on a.add[style*='inline']
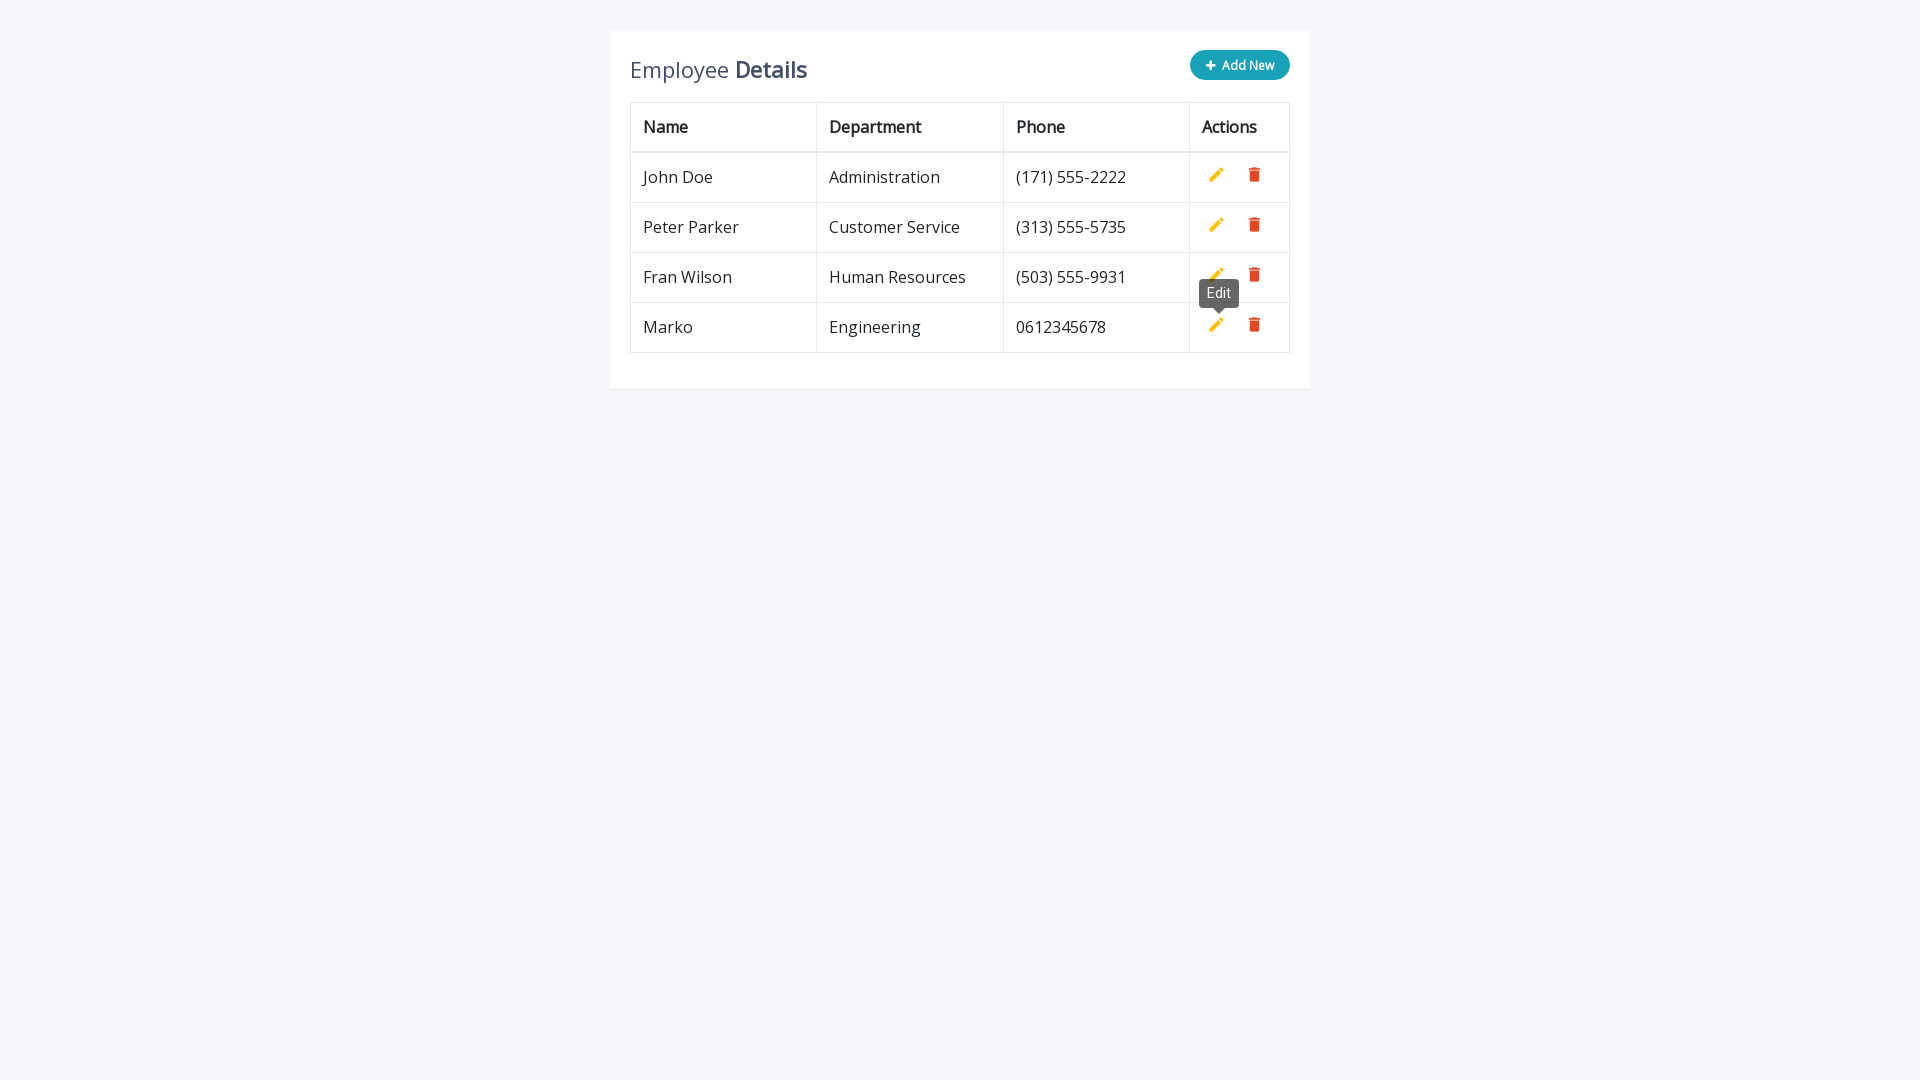

Waited 500ms for row 1 to be added to table
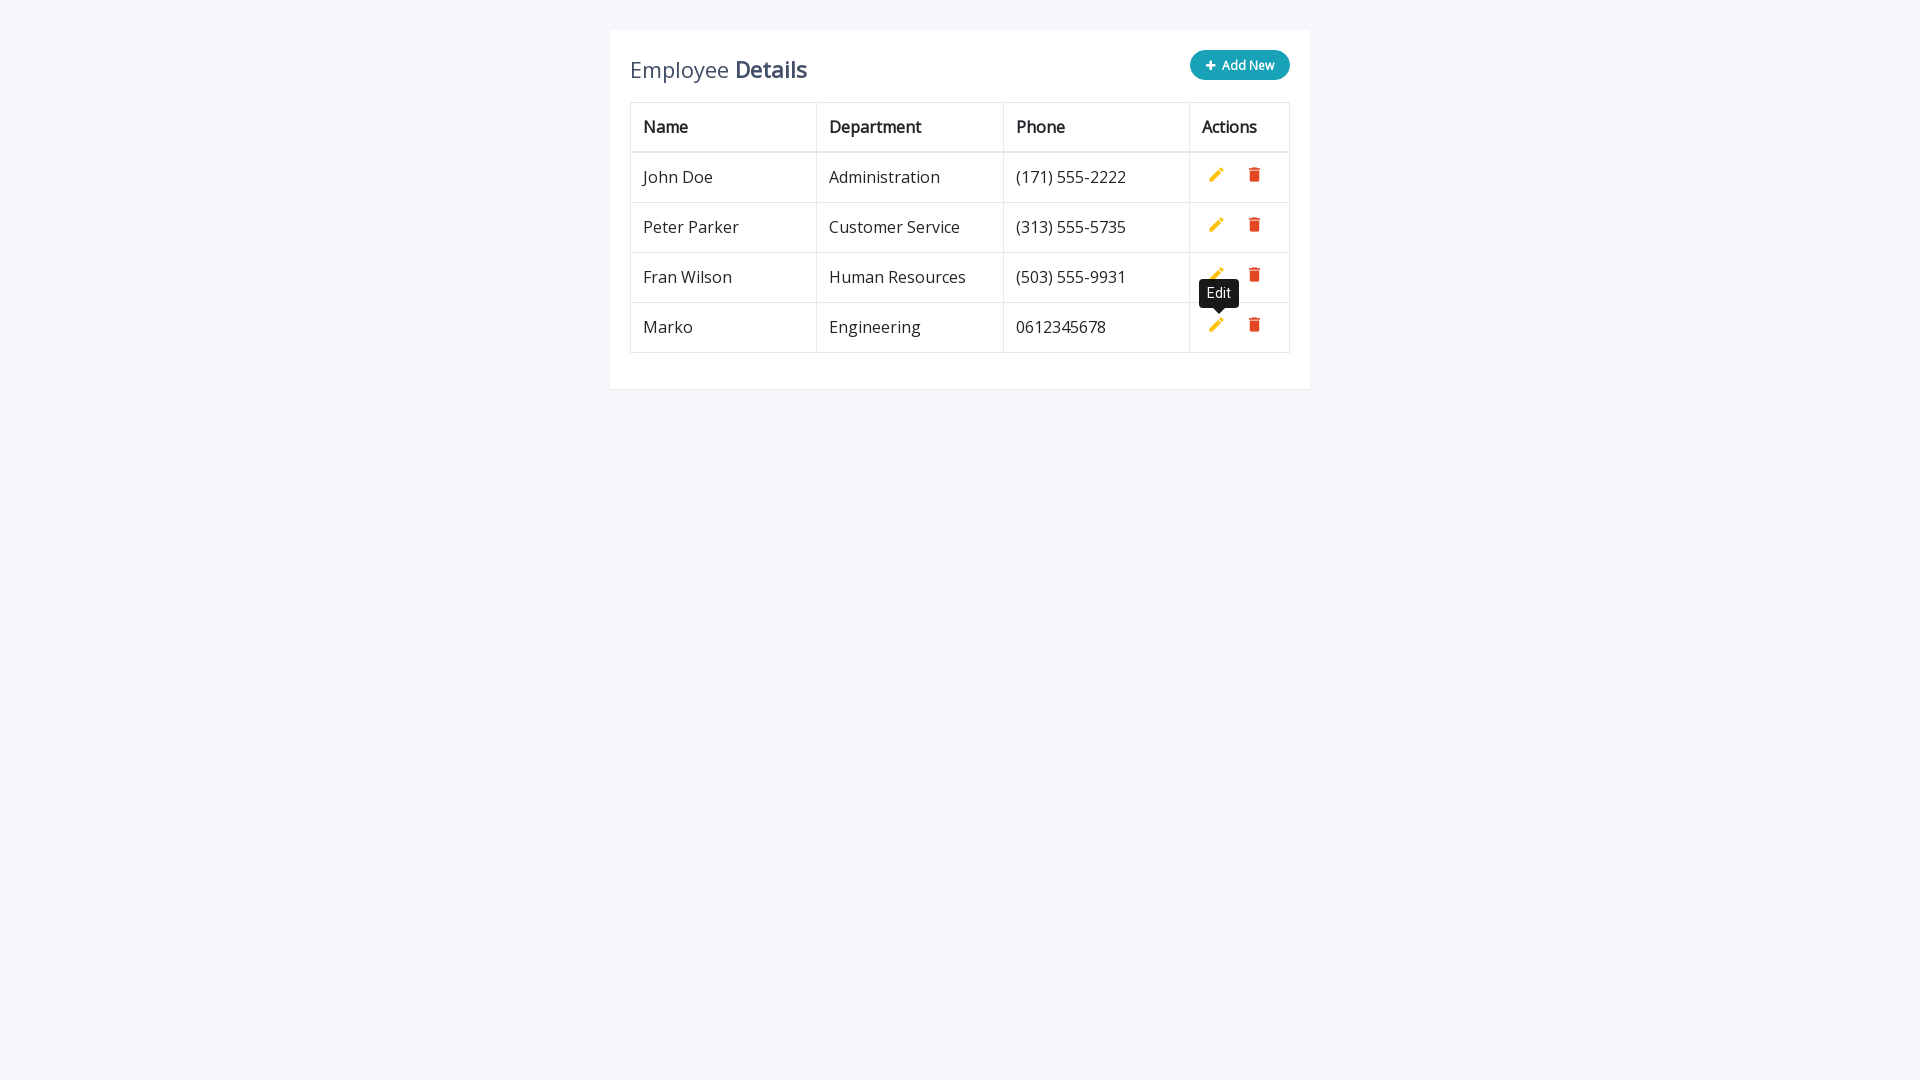

Clicked Add New button for row 2 at (1240, 65) on xpath=//*[contains(@class,'btn')]
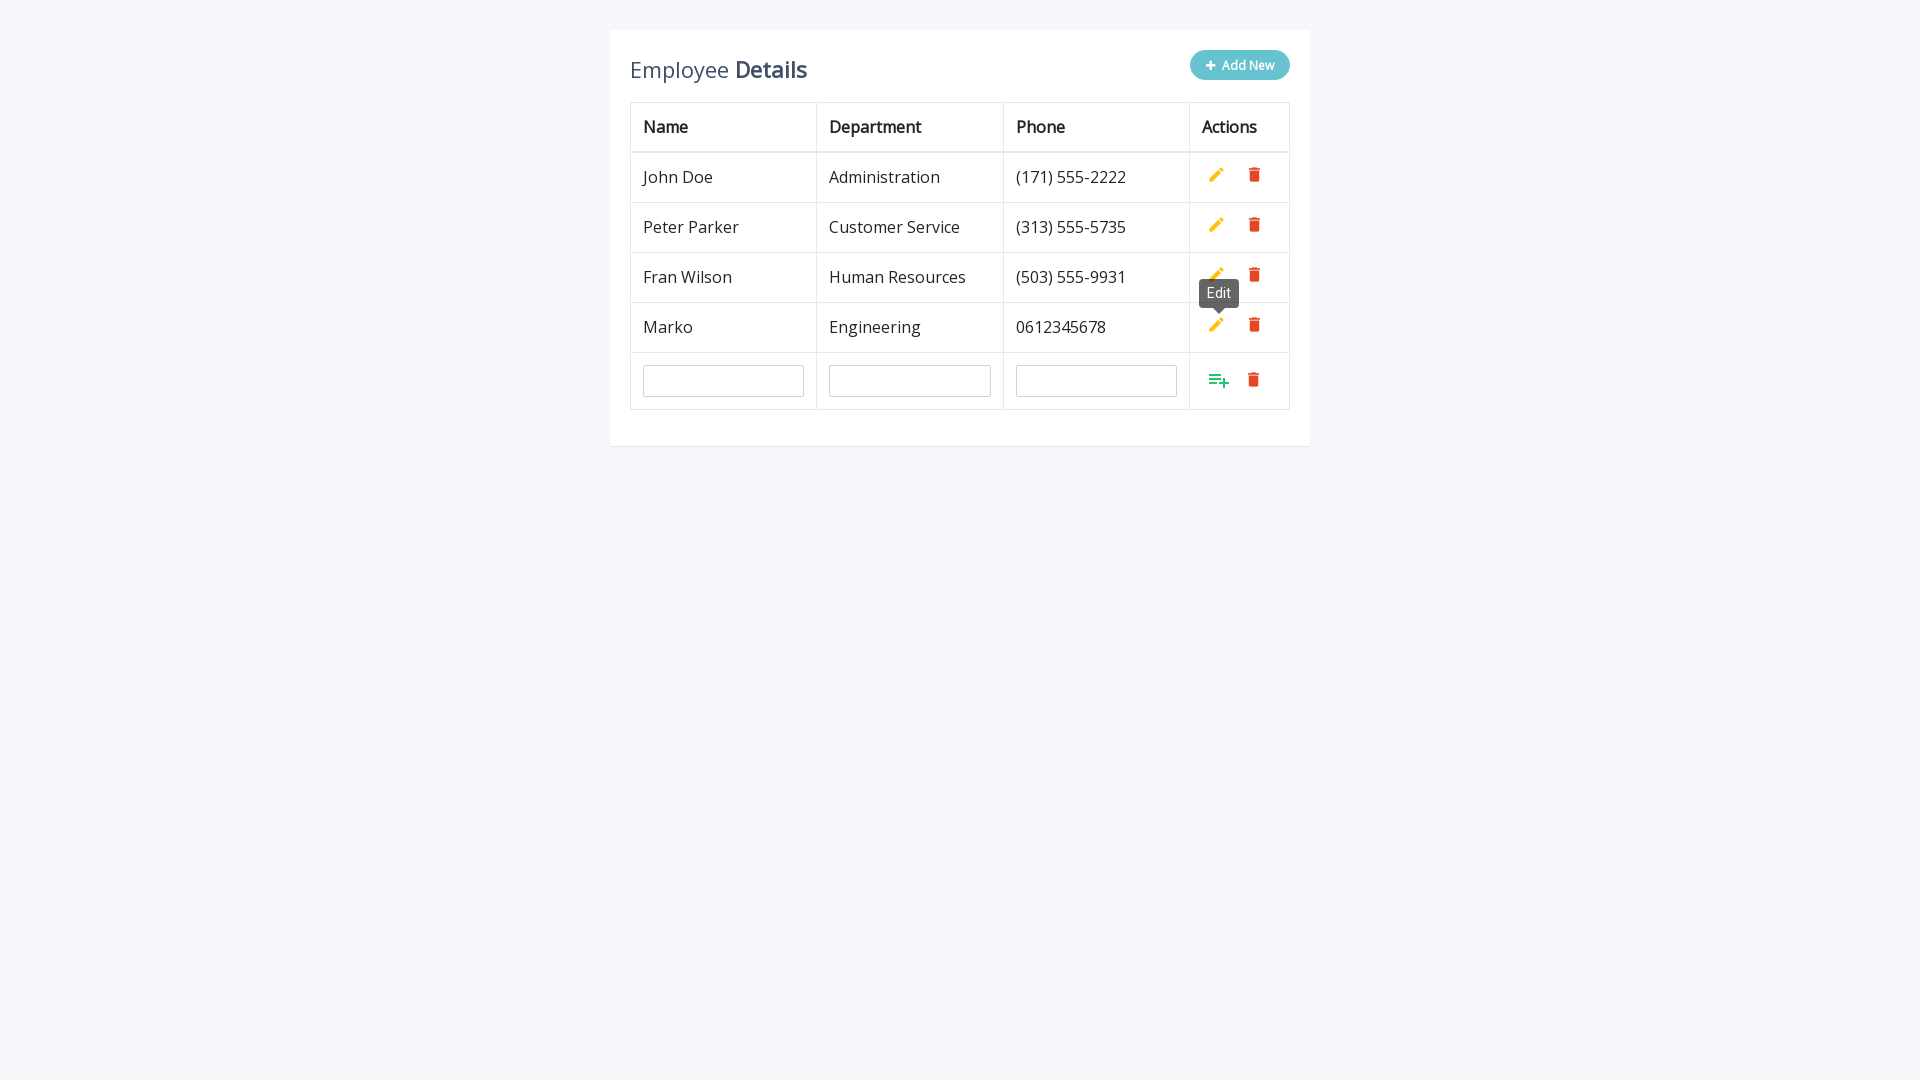

Filled name field with 'Marko' for row 2 on #name
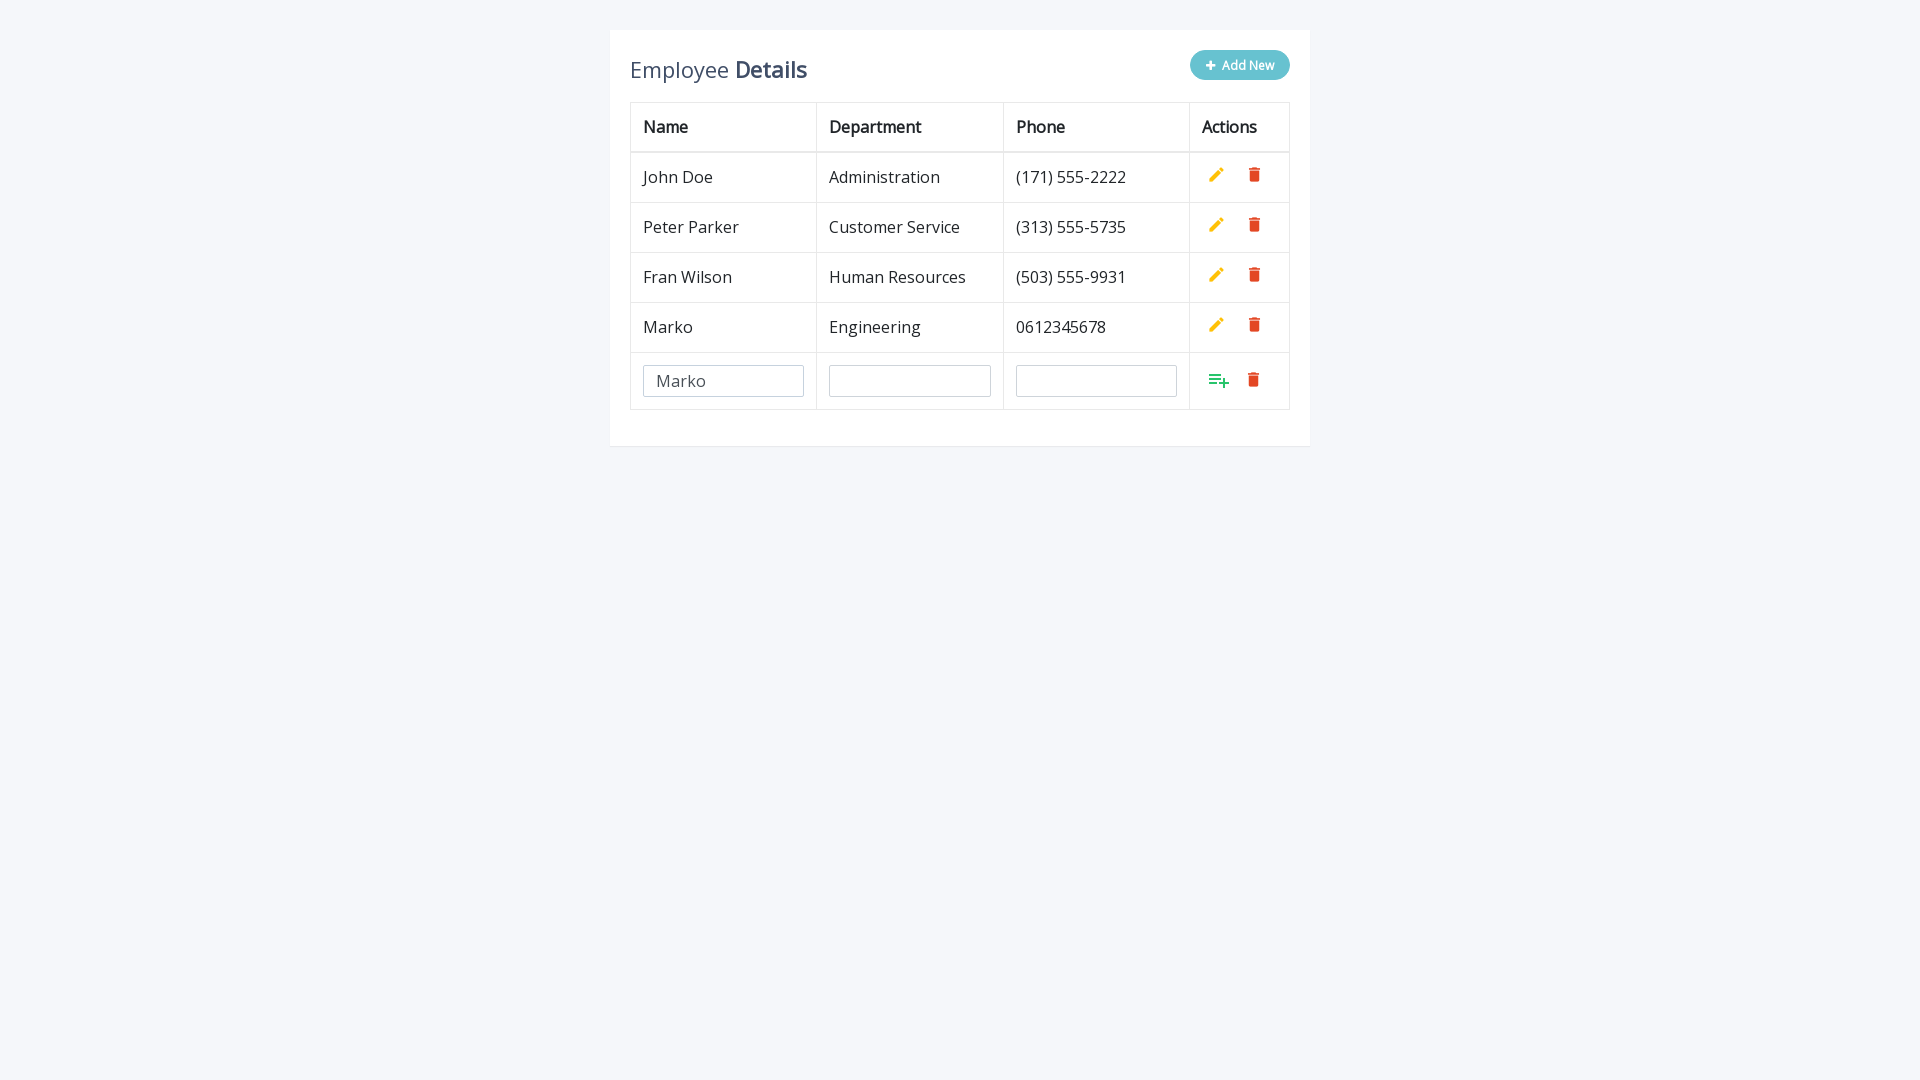

Filled department field with 'Engineering' for row 2 on #department
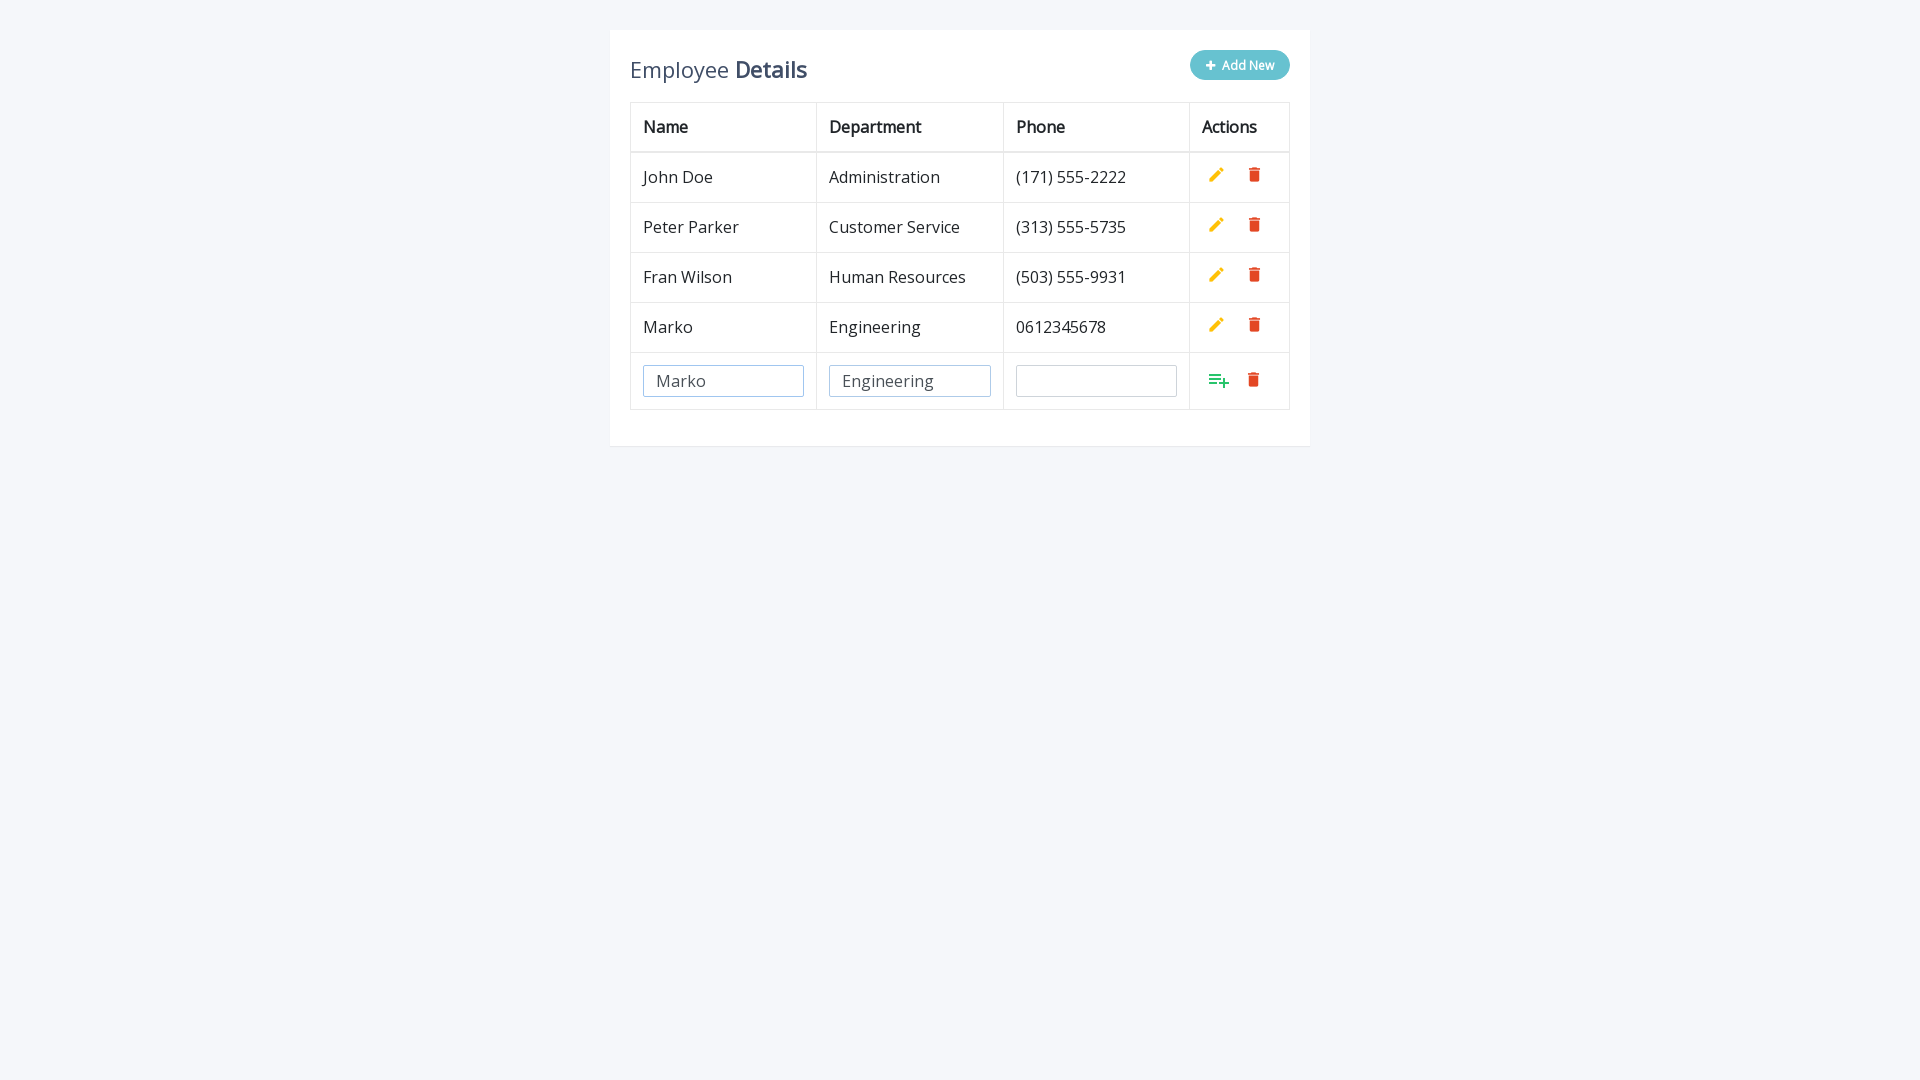

Filled phone field with '0612345678' for row 2 on #phone
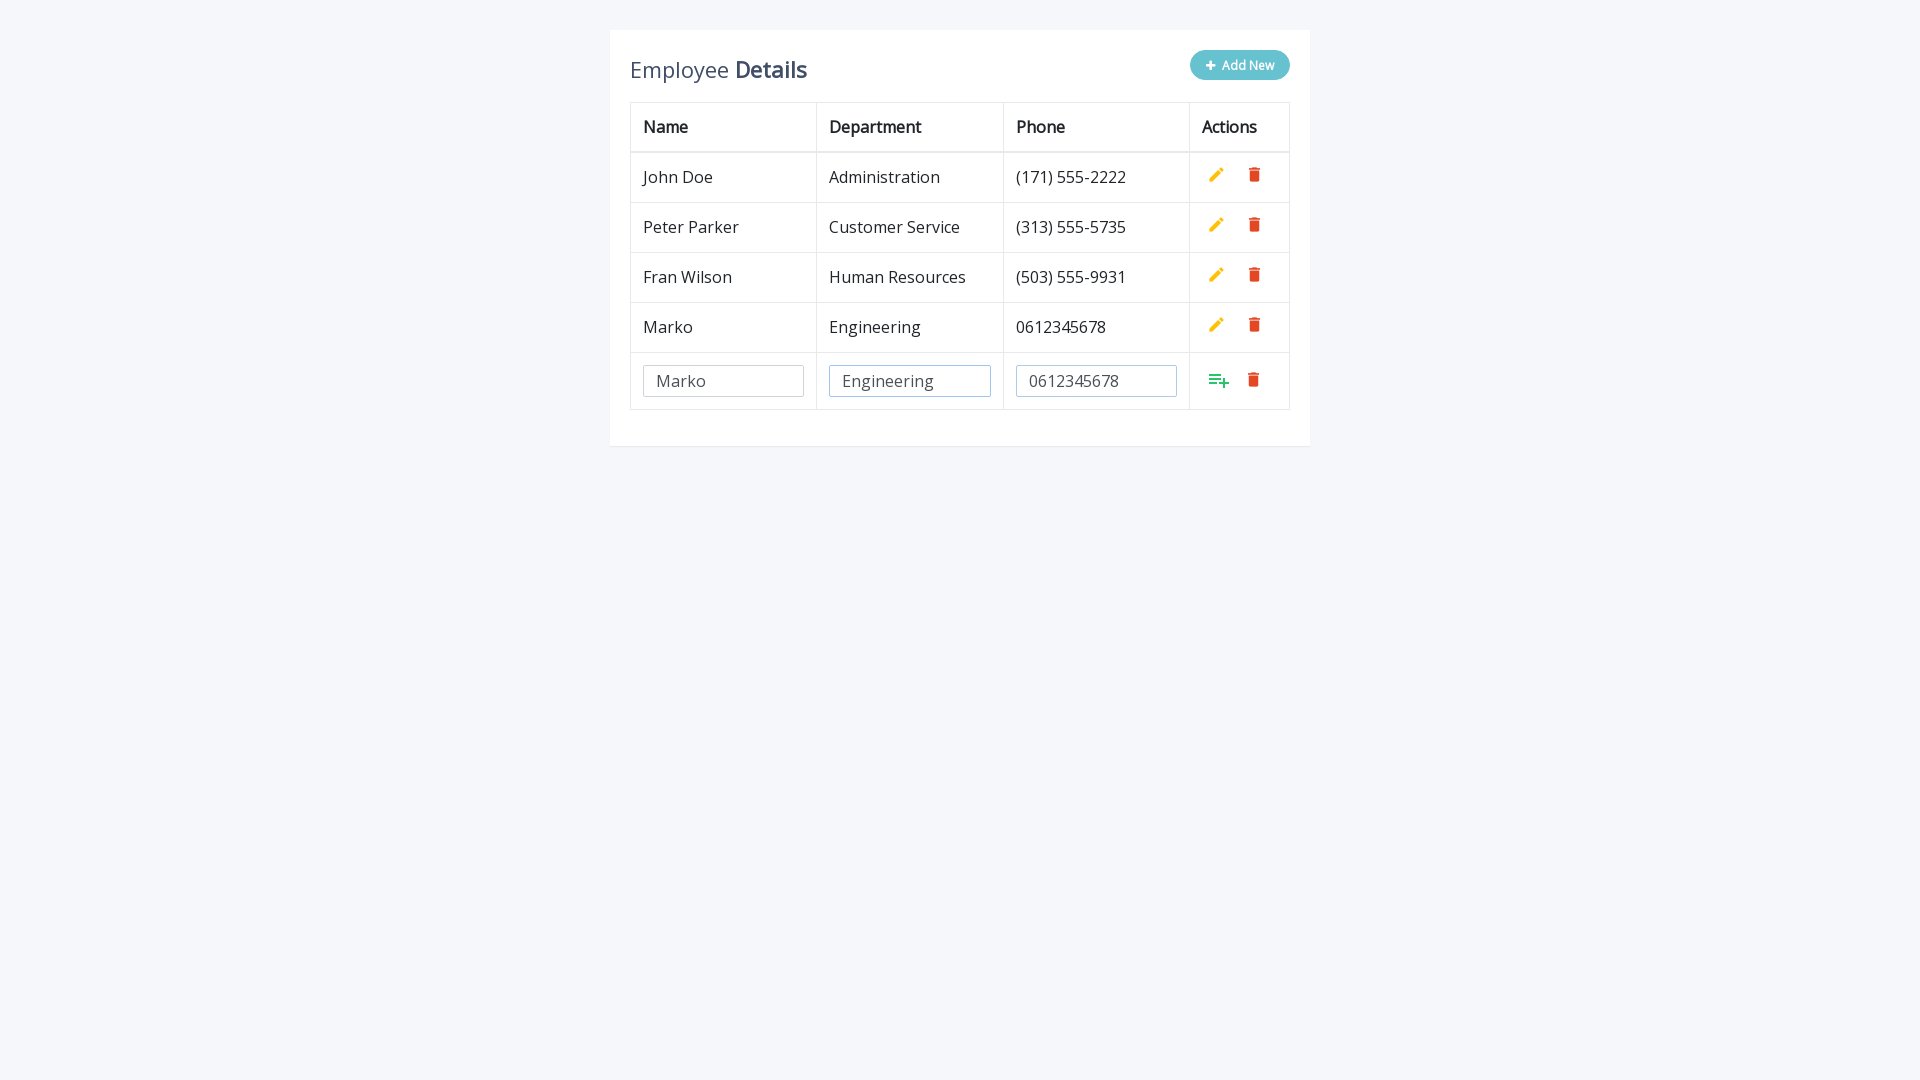

Clicked Add button to confirm row 2 at (1219, 380) on a.add[style*='inline']
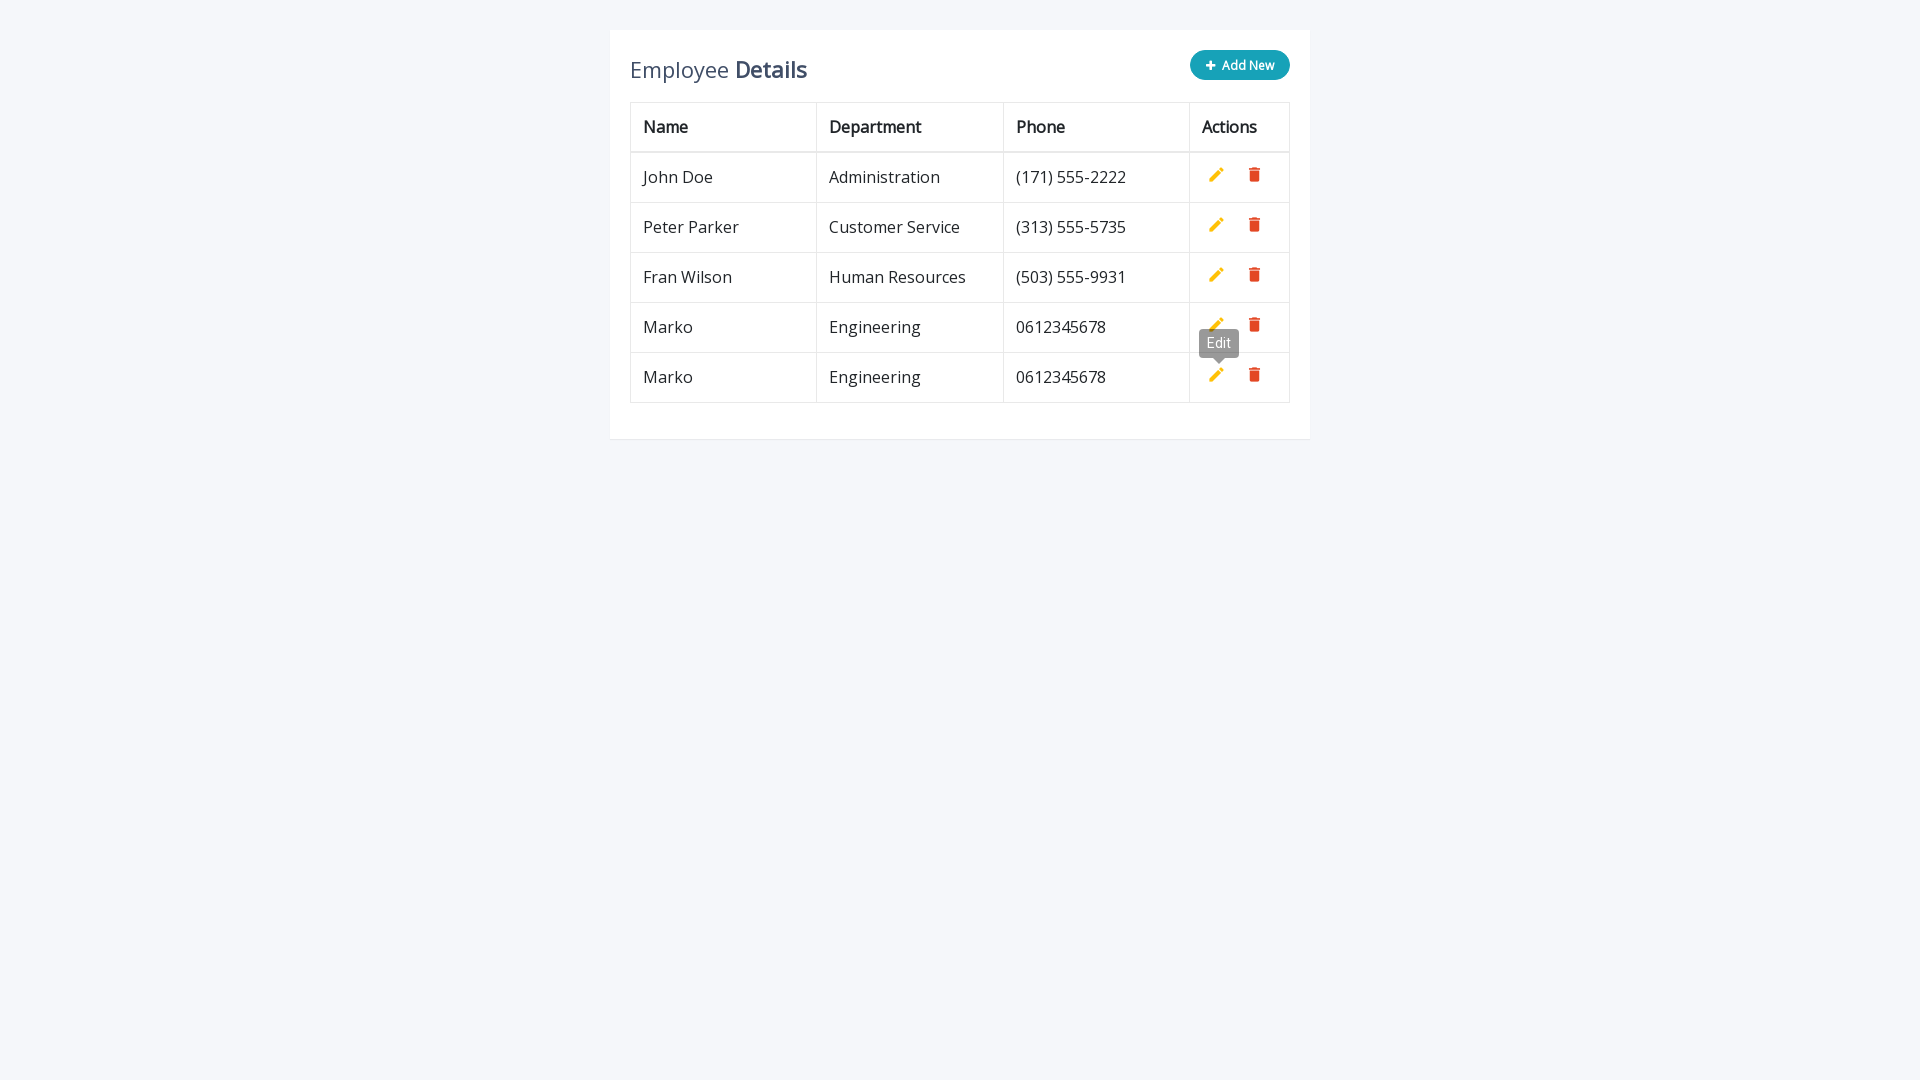

Waited 500ms for row 2 to be added to table
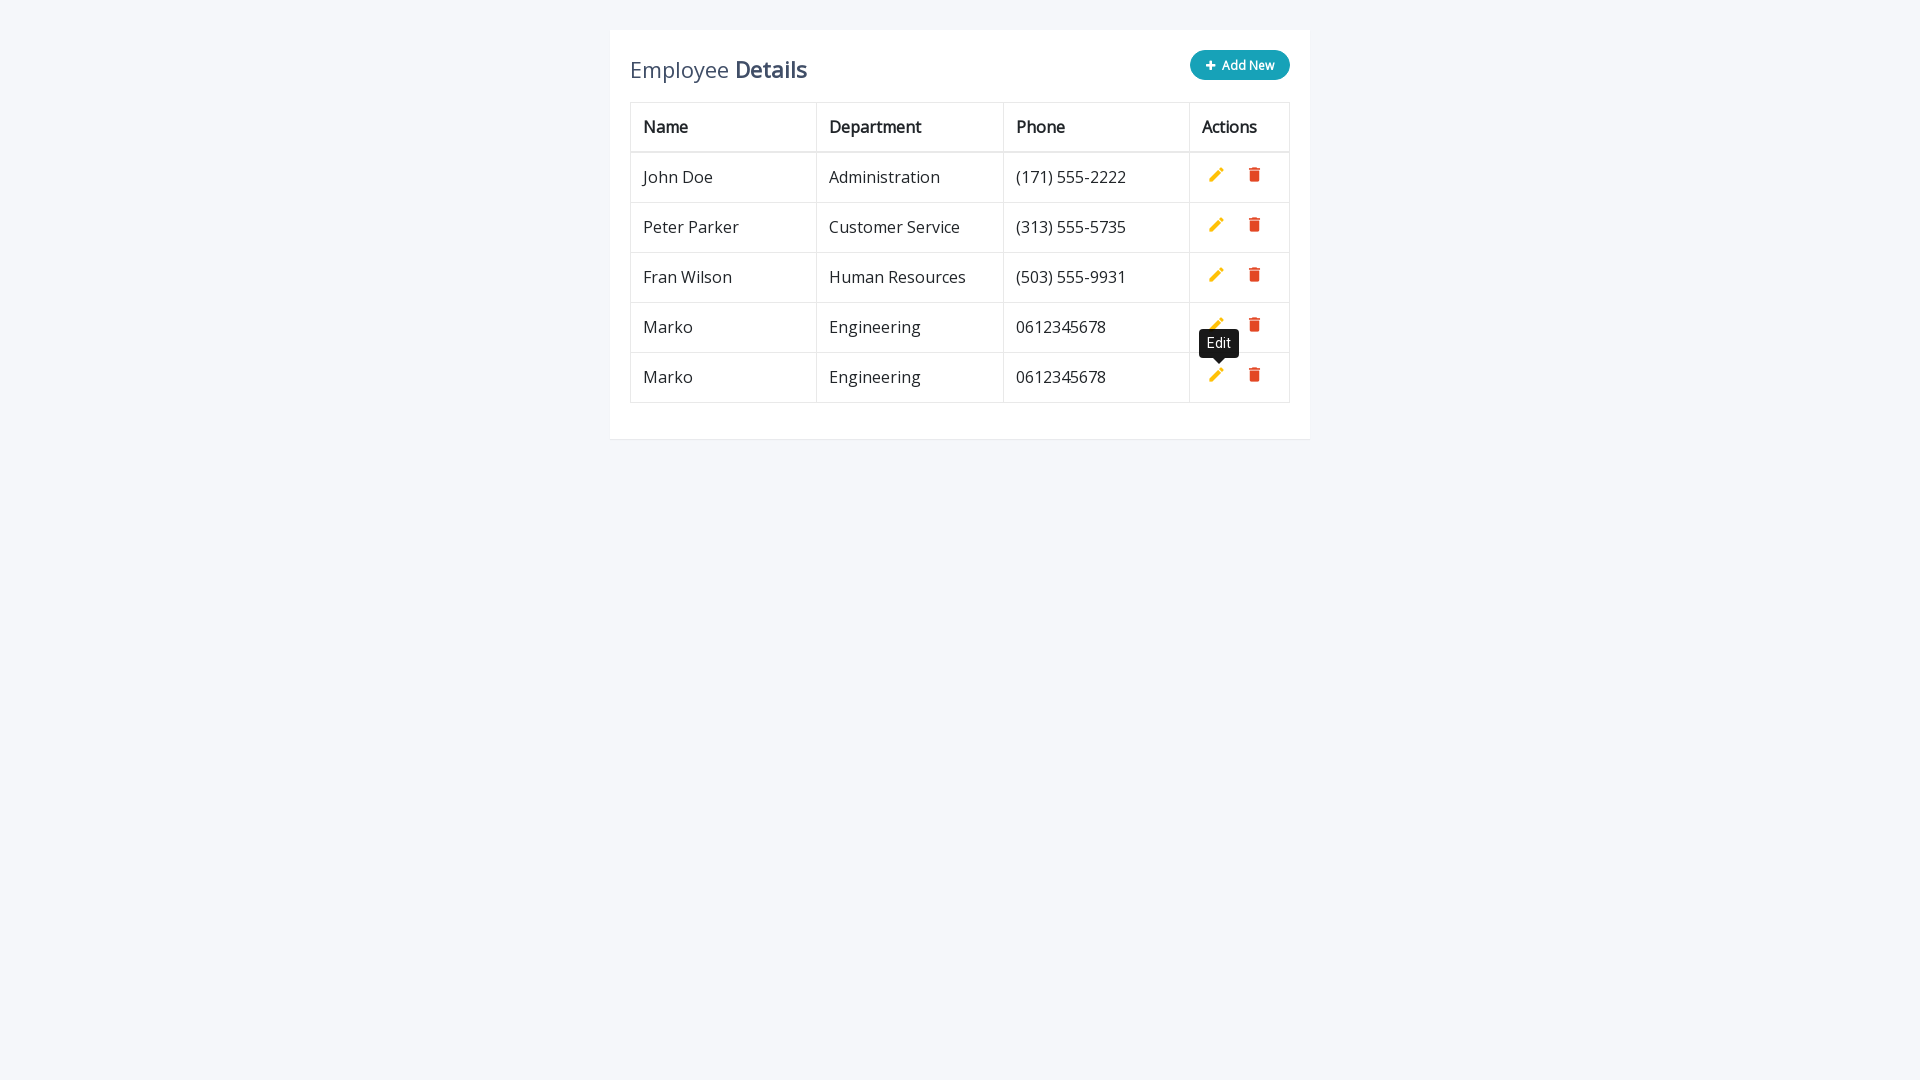

Clicked Add New button for row 3 at (1240, 65) on xpath=//*[contains(@class,'btn')]
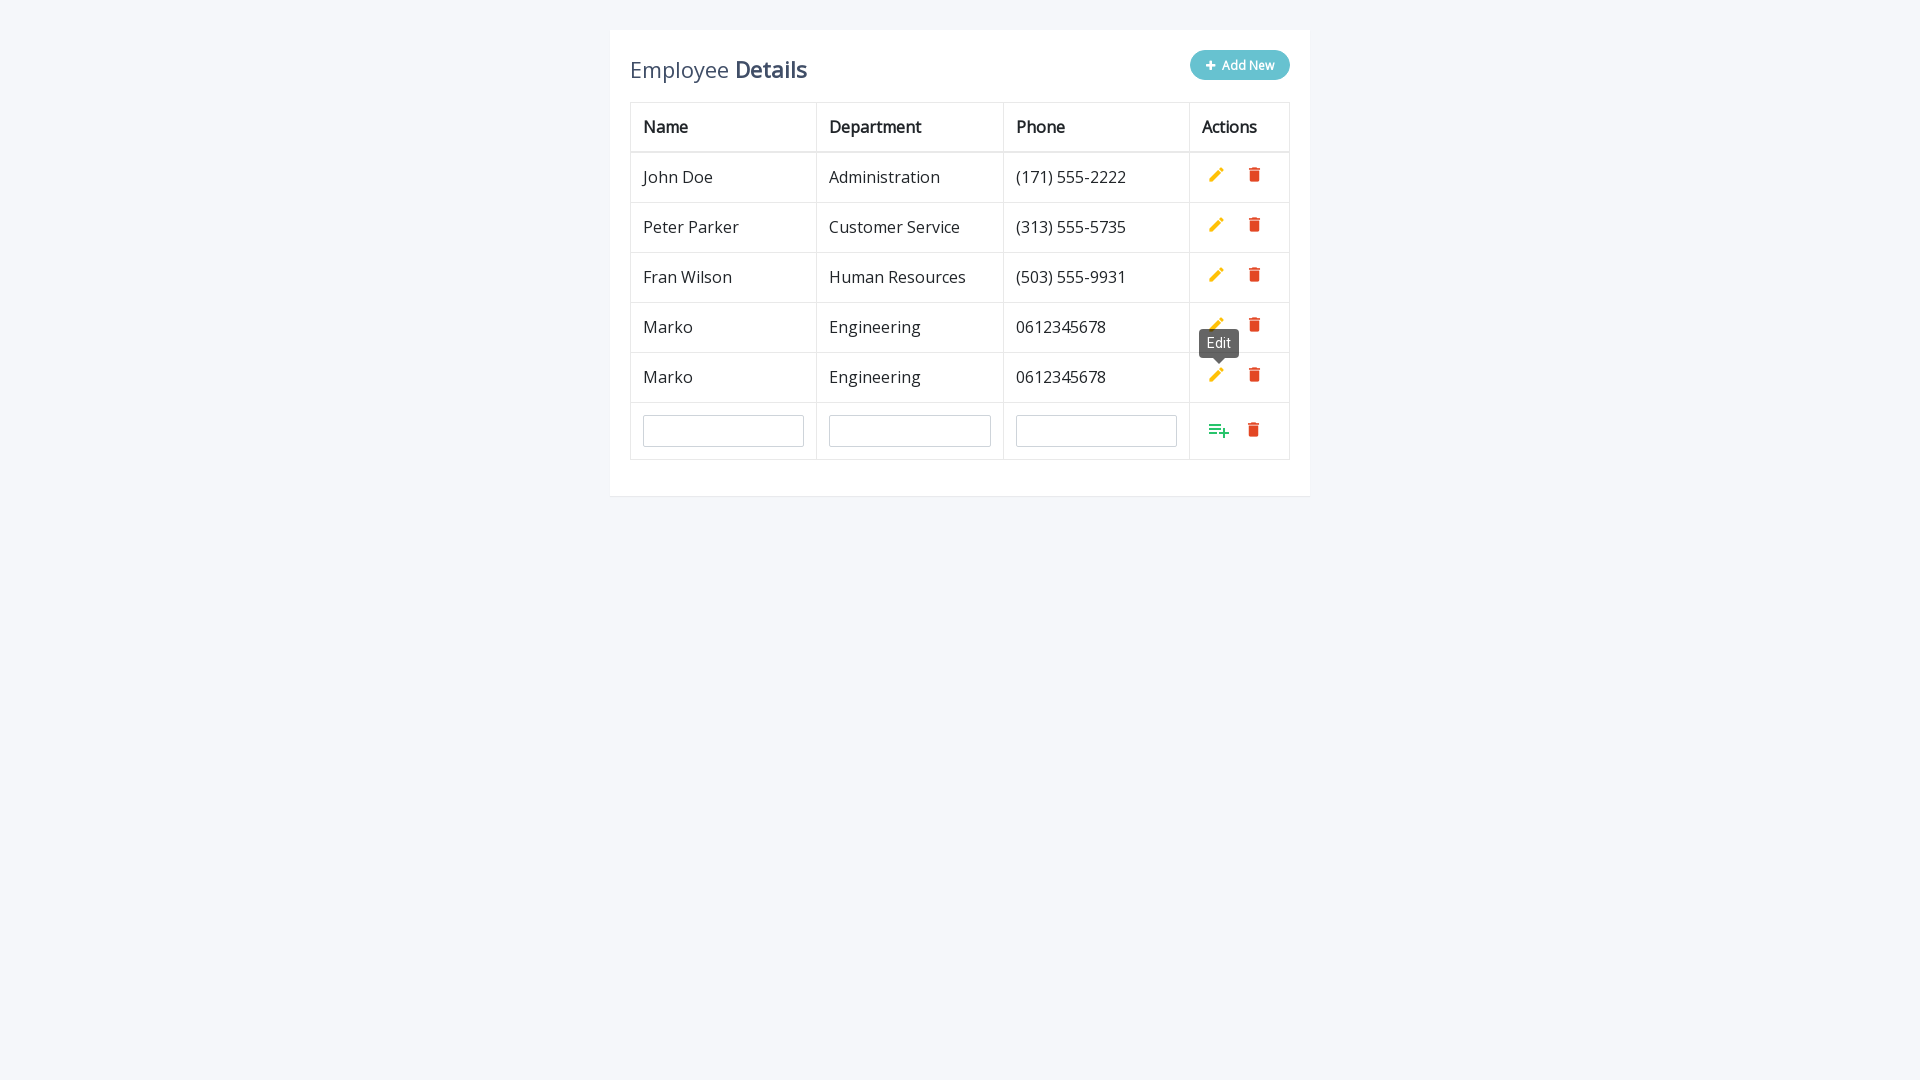

Filled name field with 'Marko' for row 3 on #name
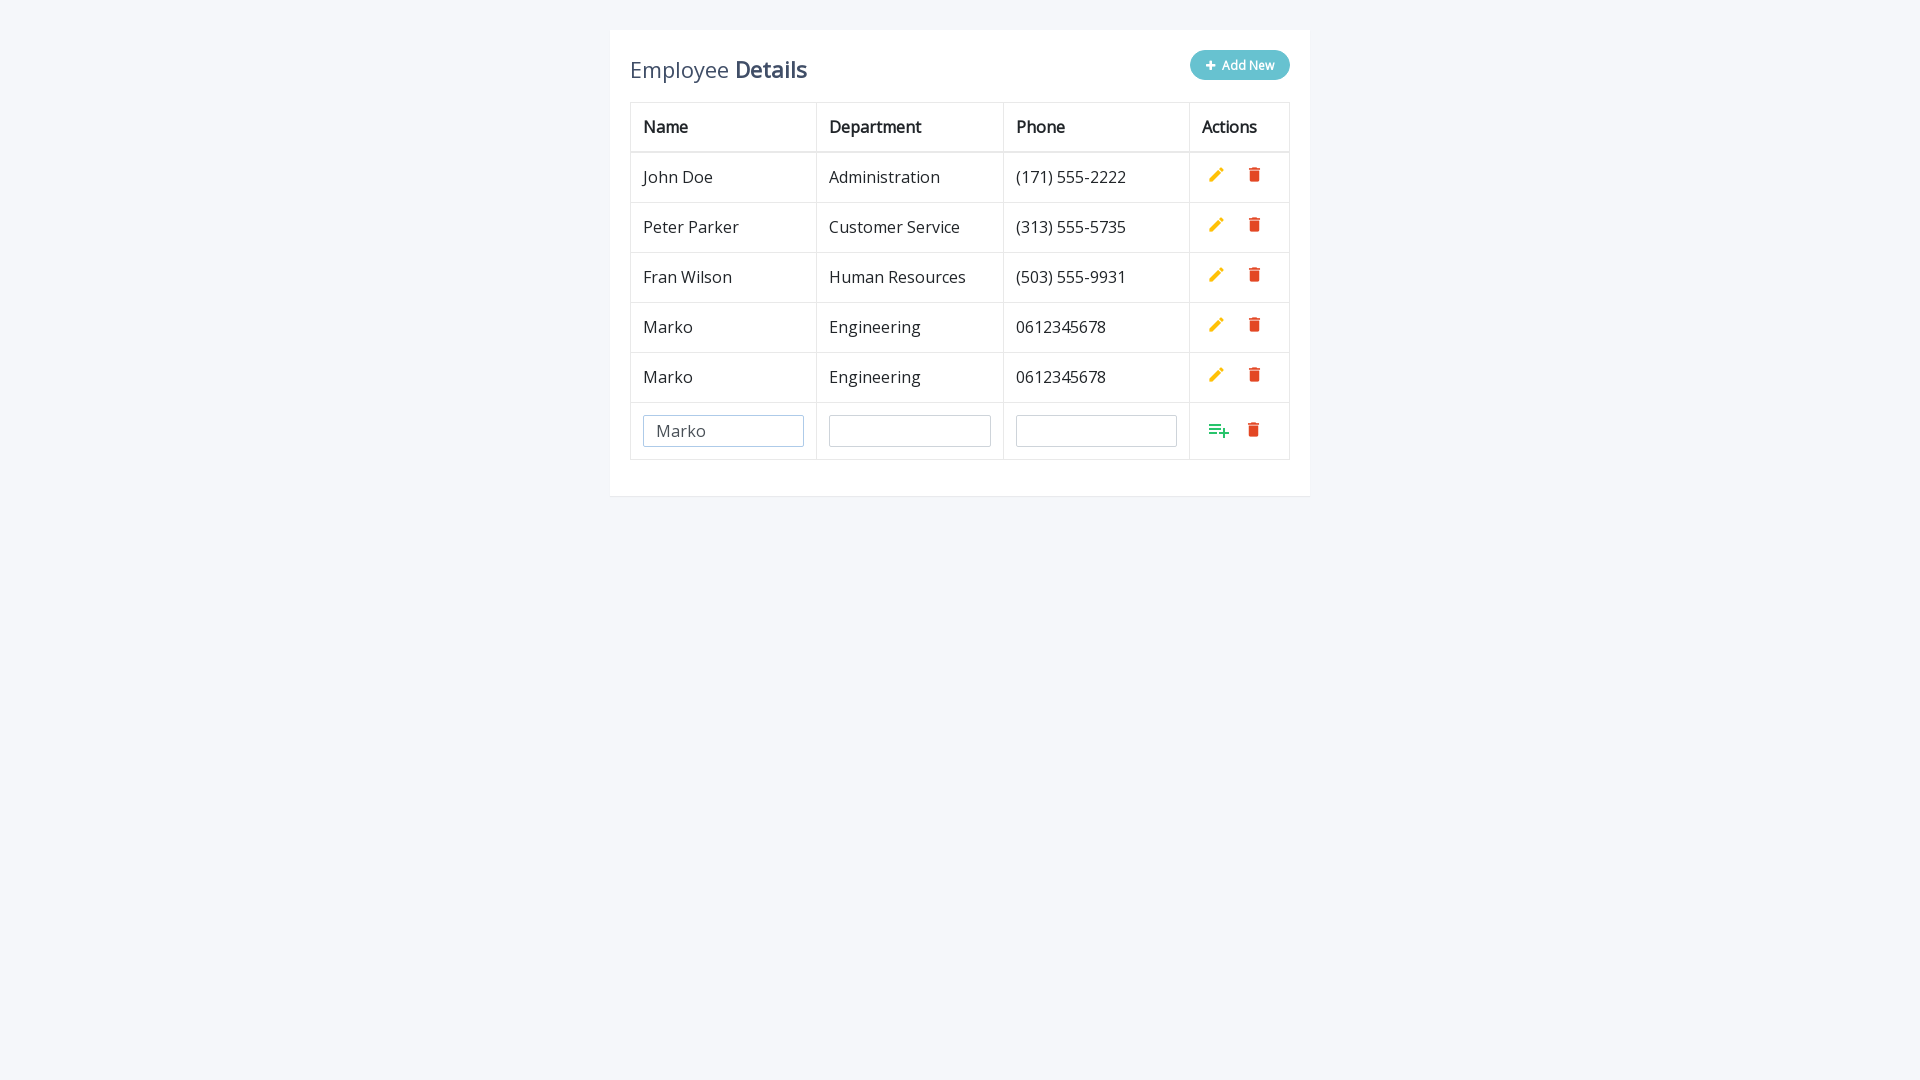

Filled department field with 'Engineering' for row 3 on #department
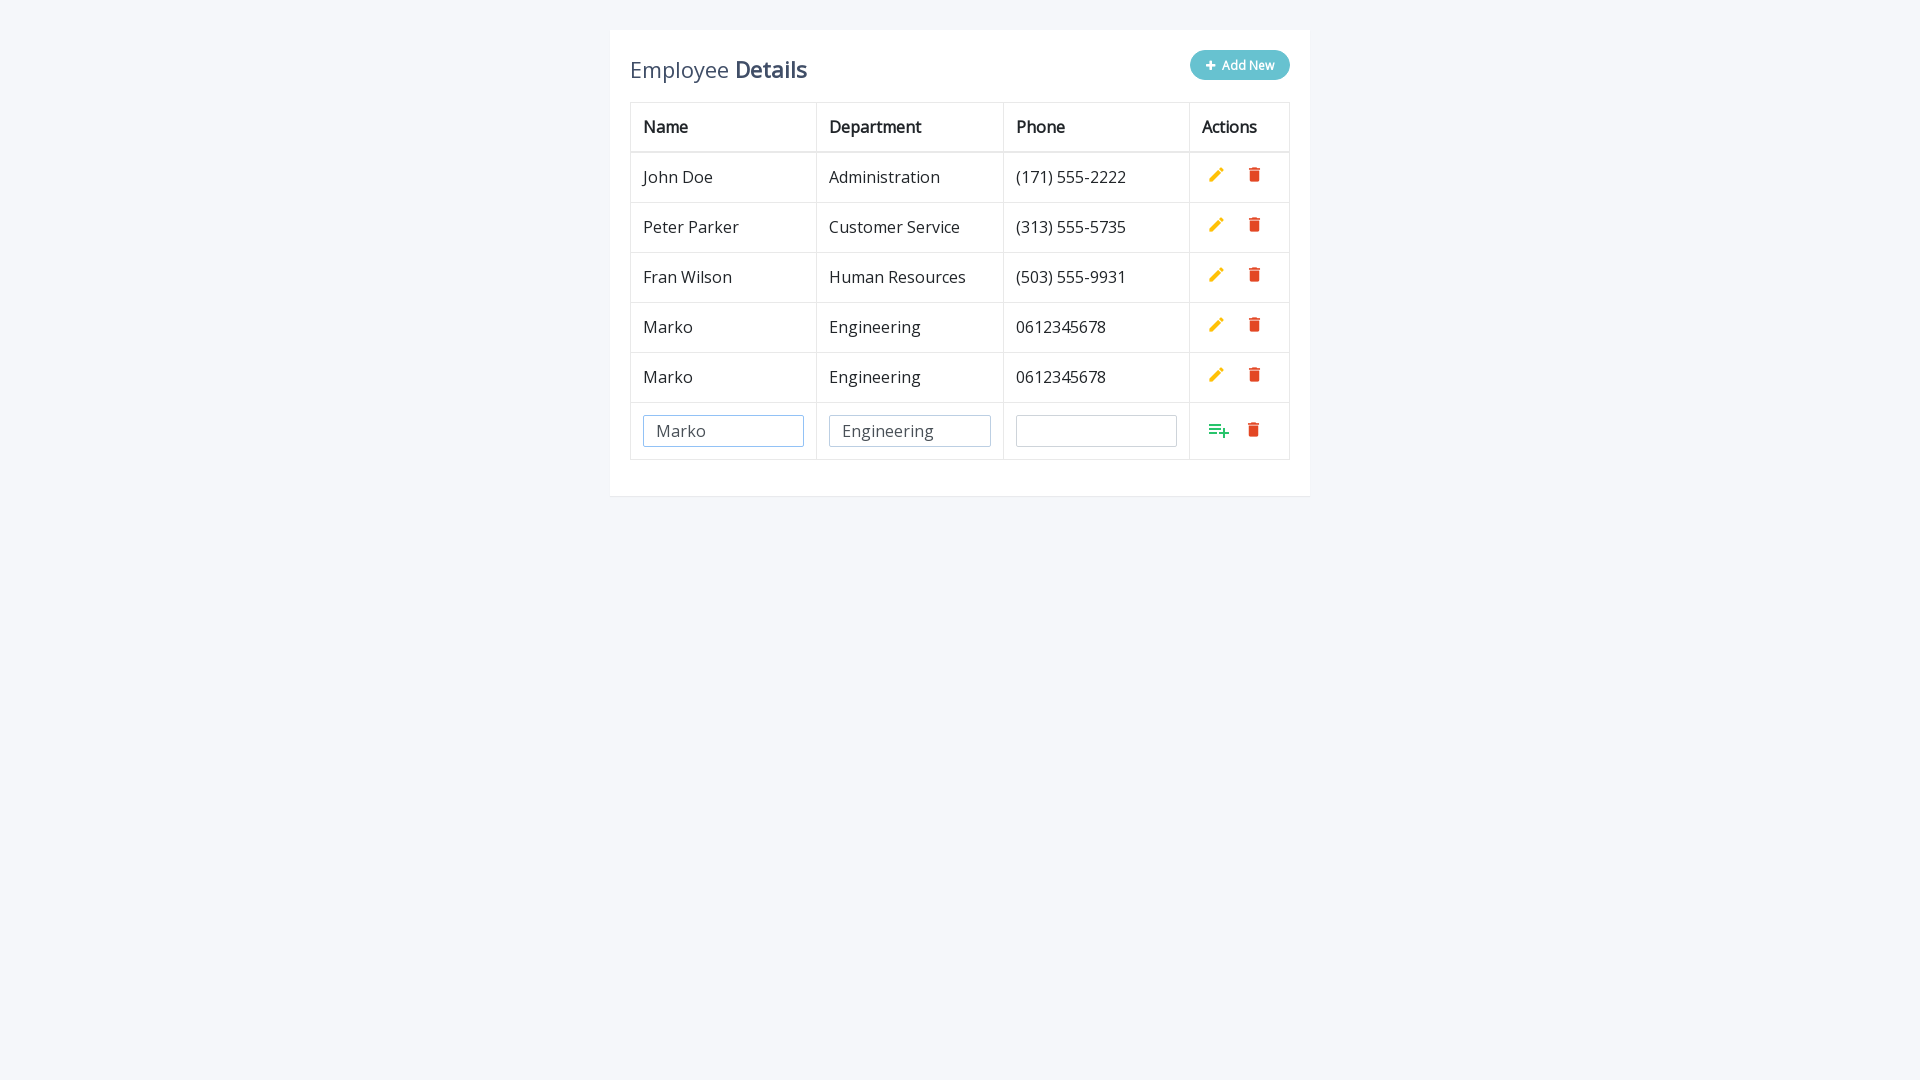

Filled phone field with '0612345678' for row 3 on #phone
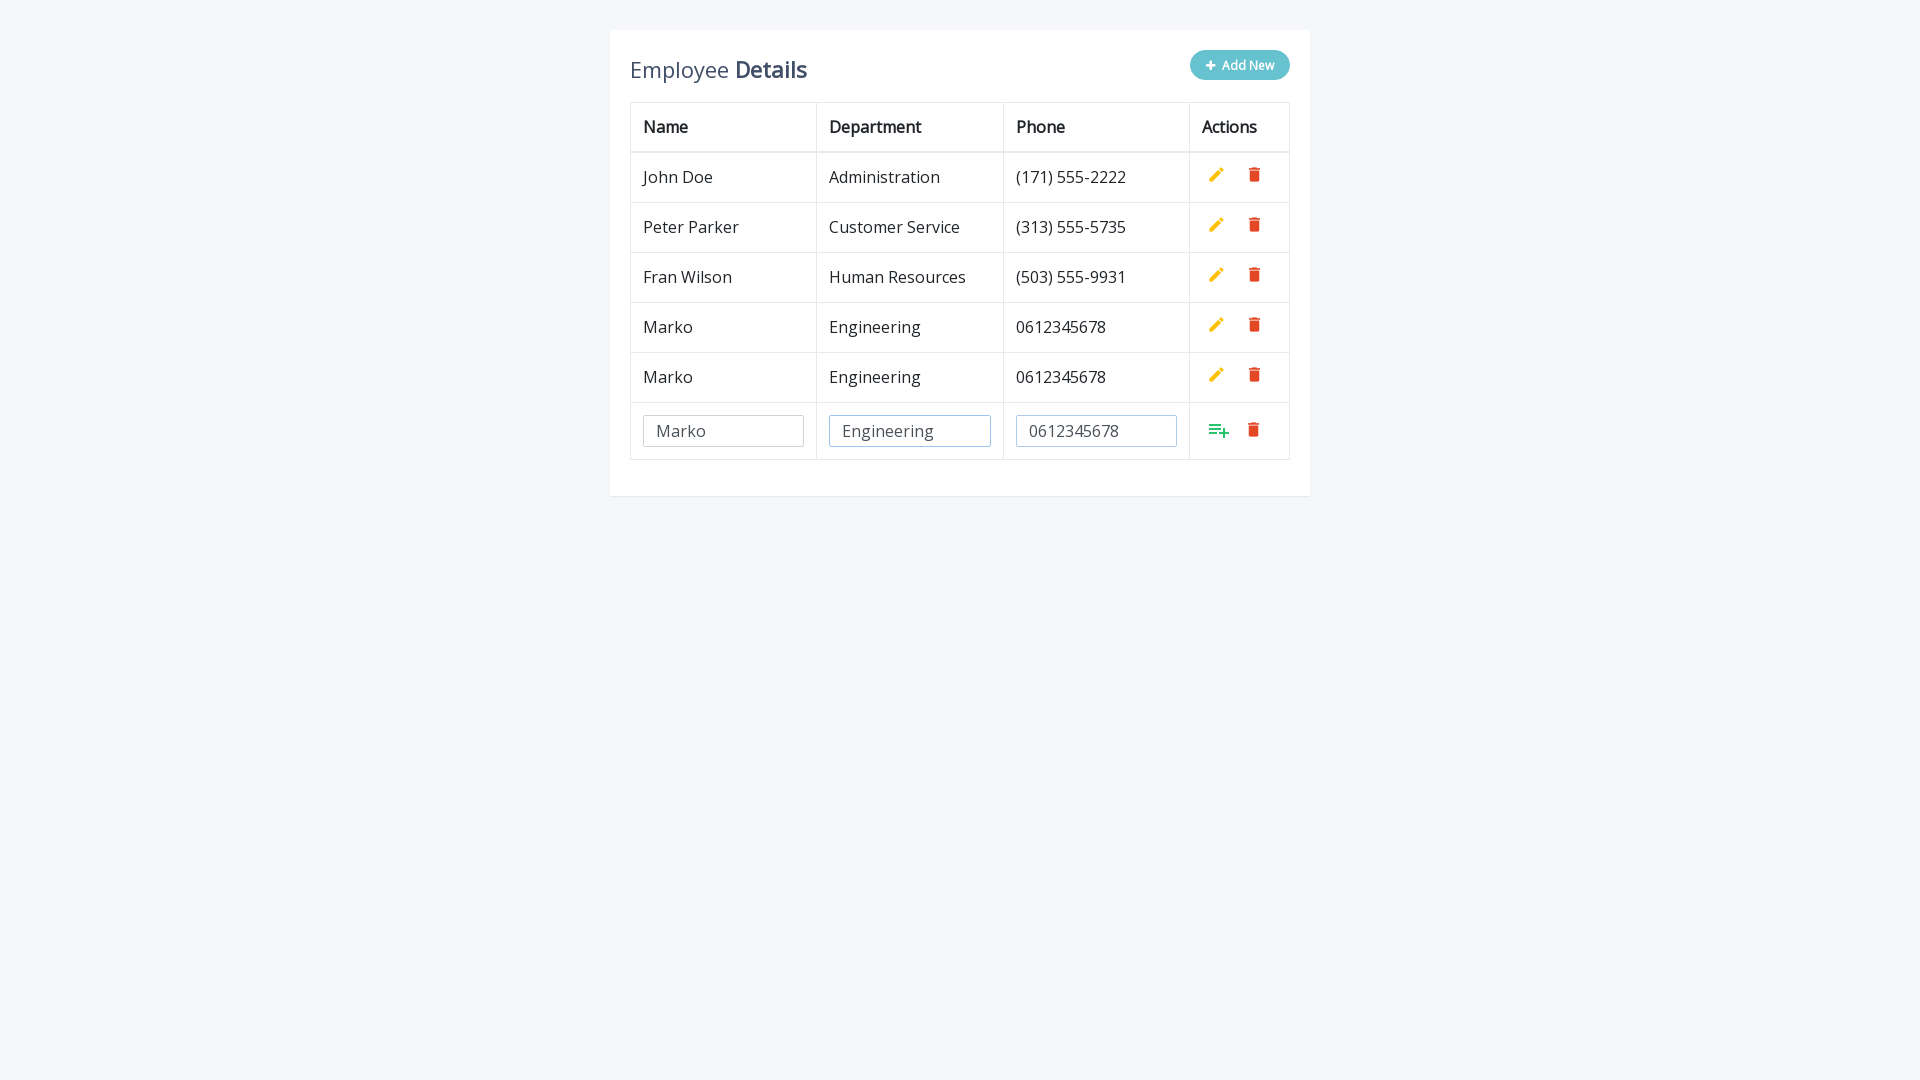

Clicked Add button to confirm row 3 at (1219, 430) on a.add[style*='inline']
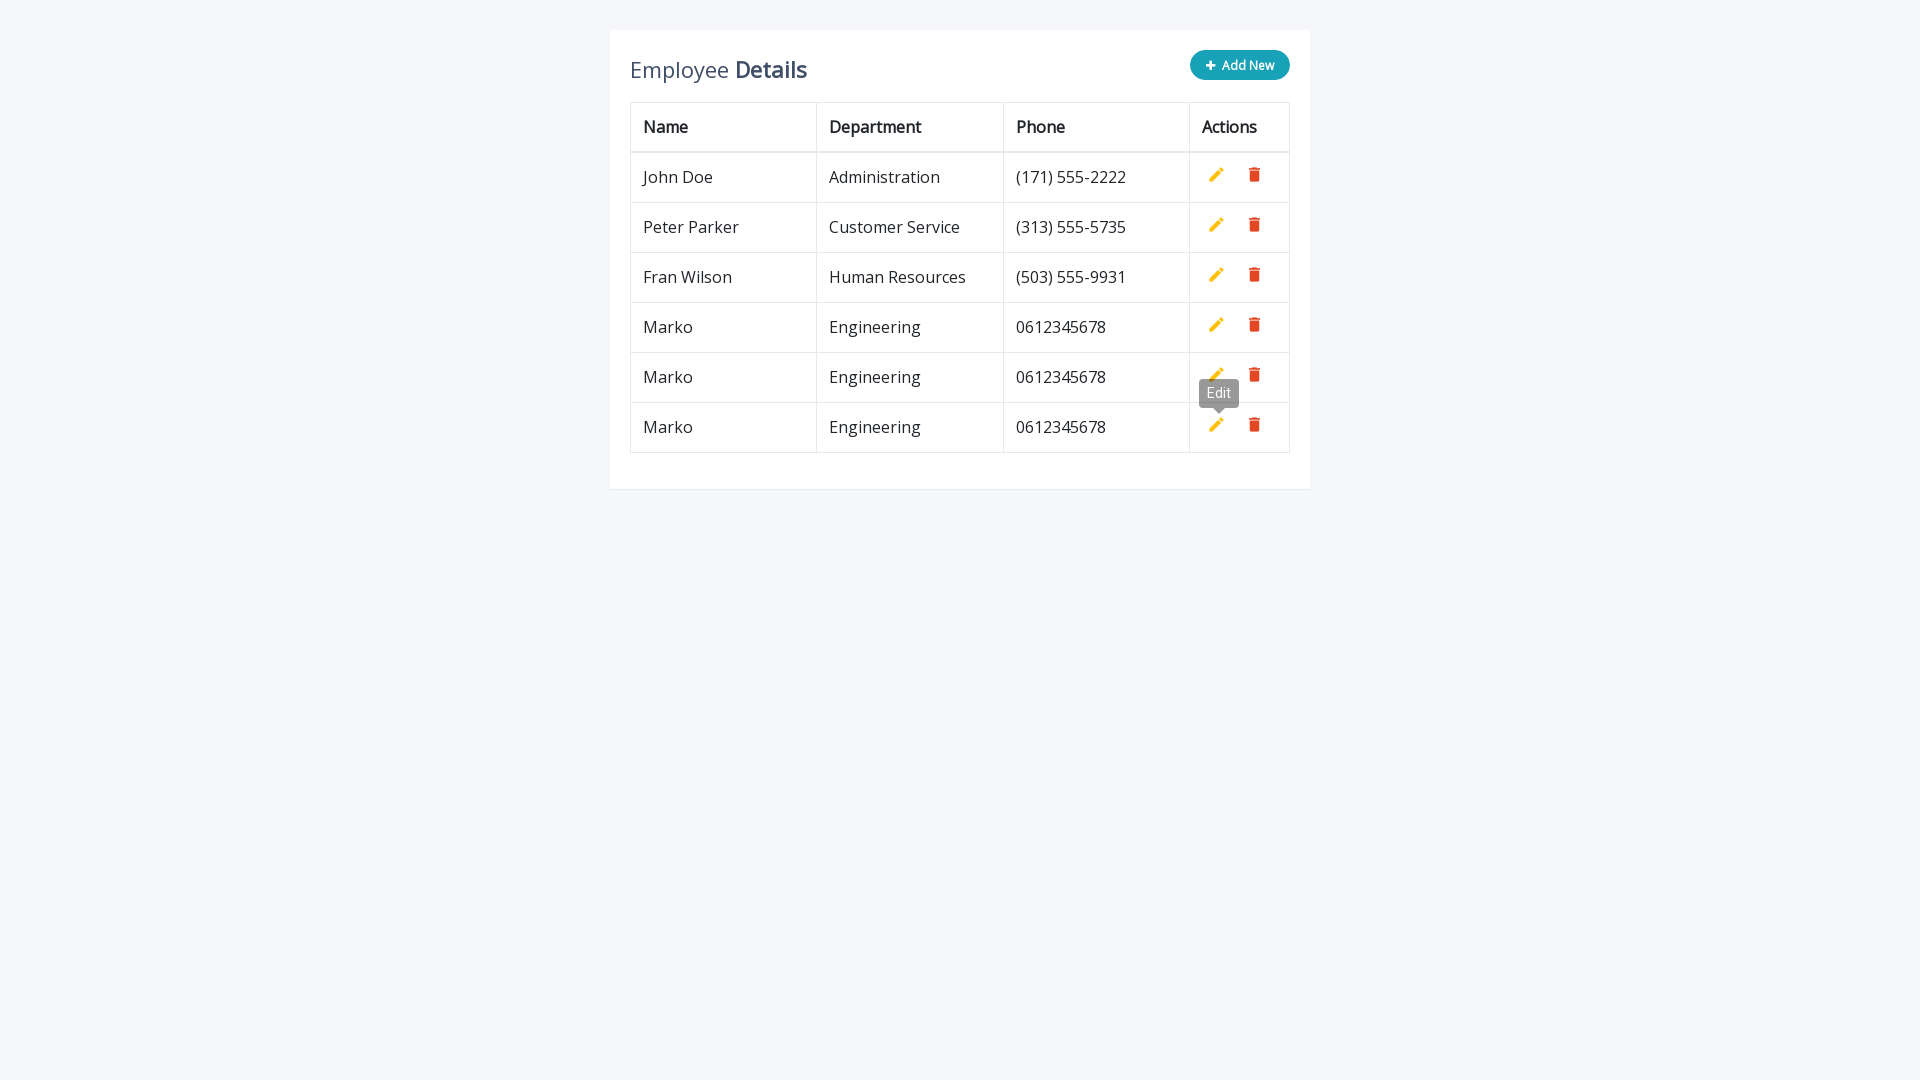

Waited 500ms for row 3 to be added to table
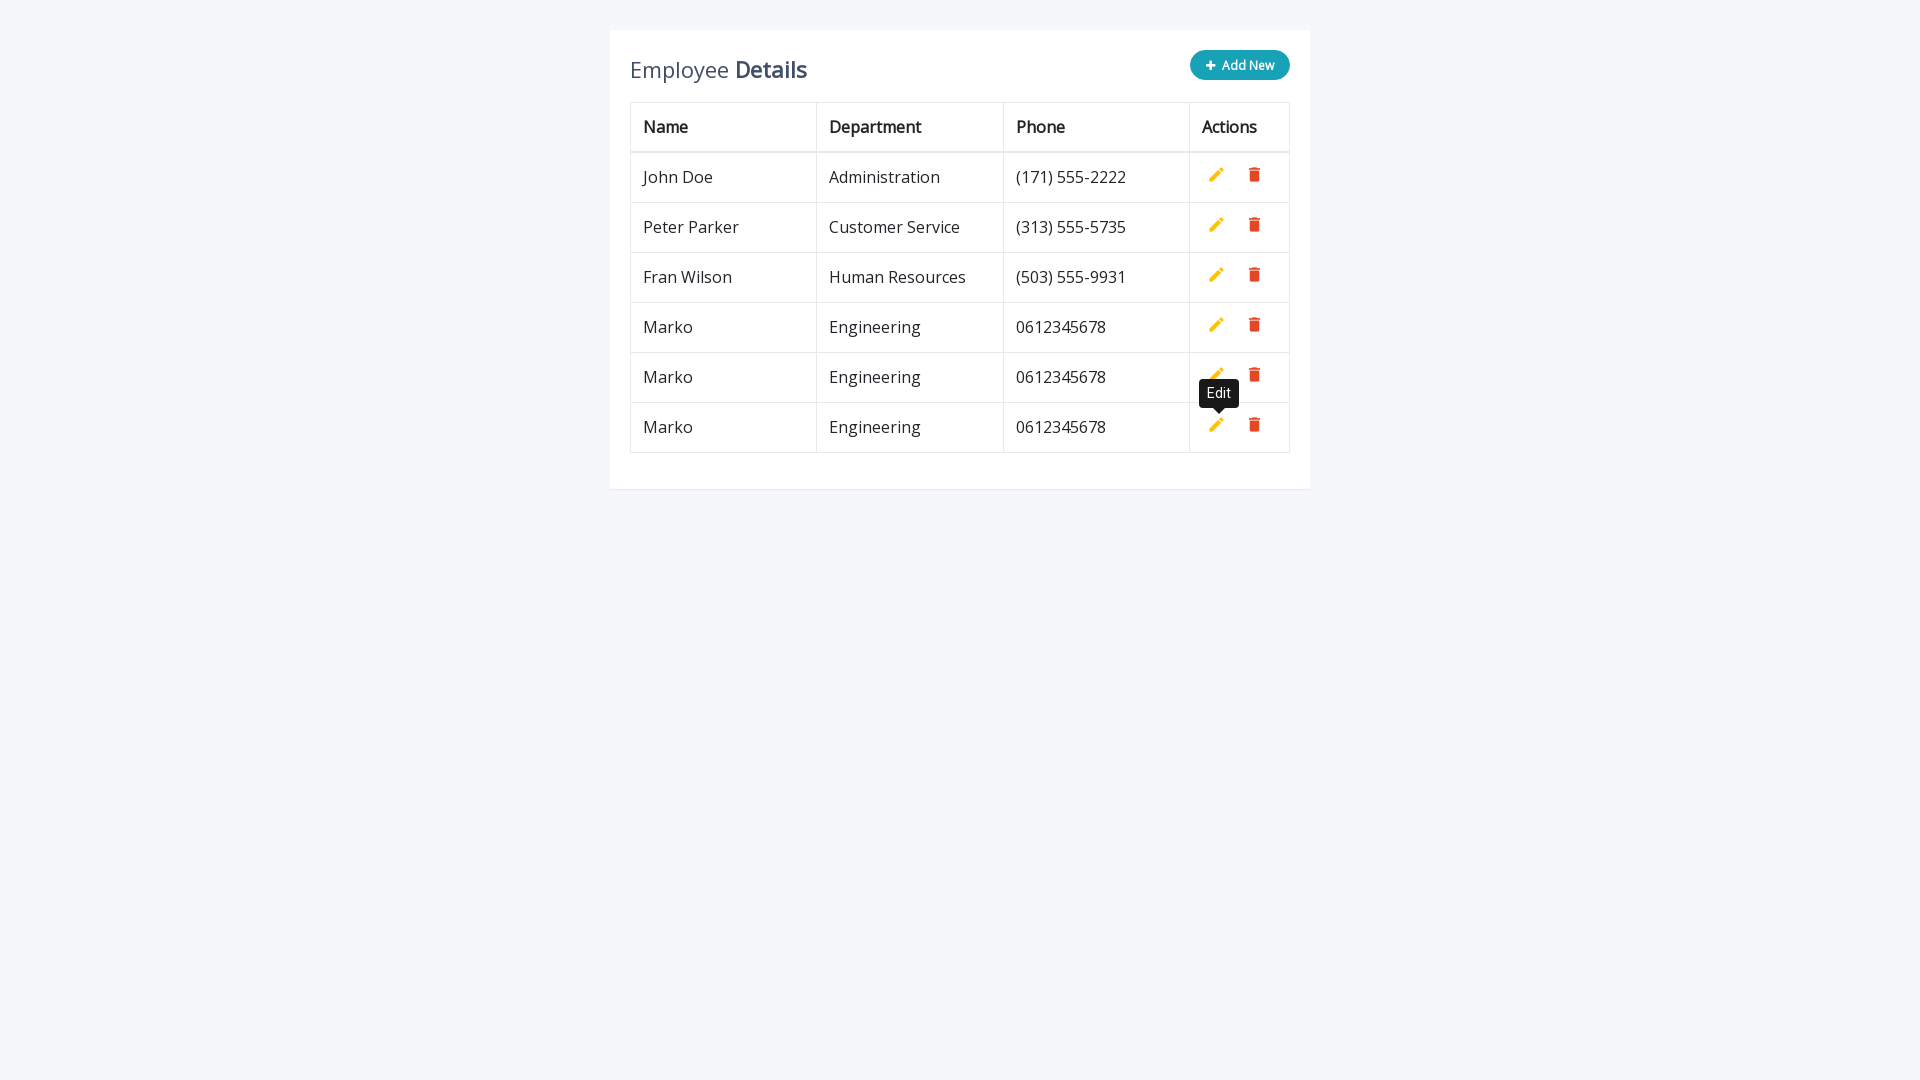

Clicked Add New button for row 4 at (1240, 65) on xpath=//*[contains(@class,'btn')]
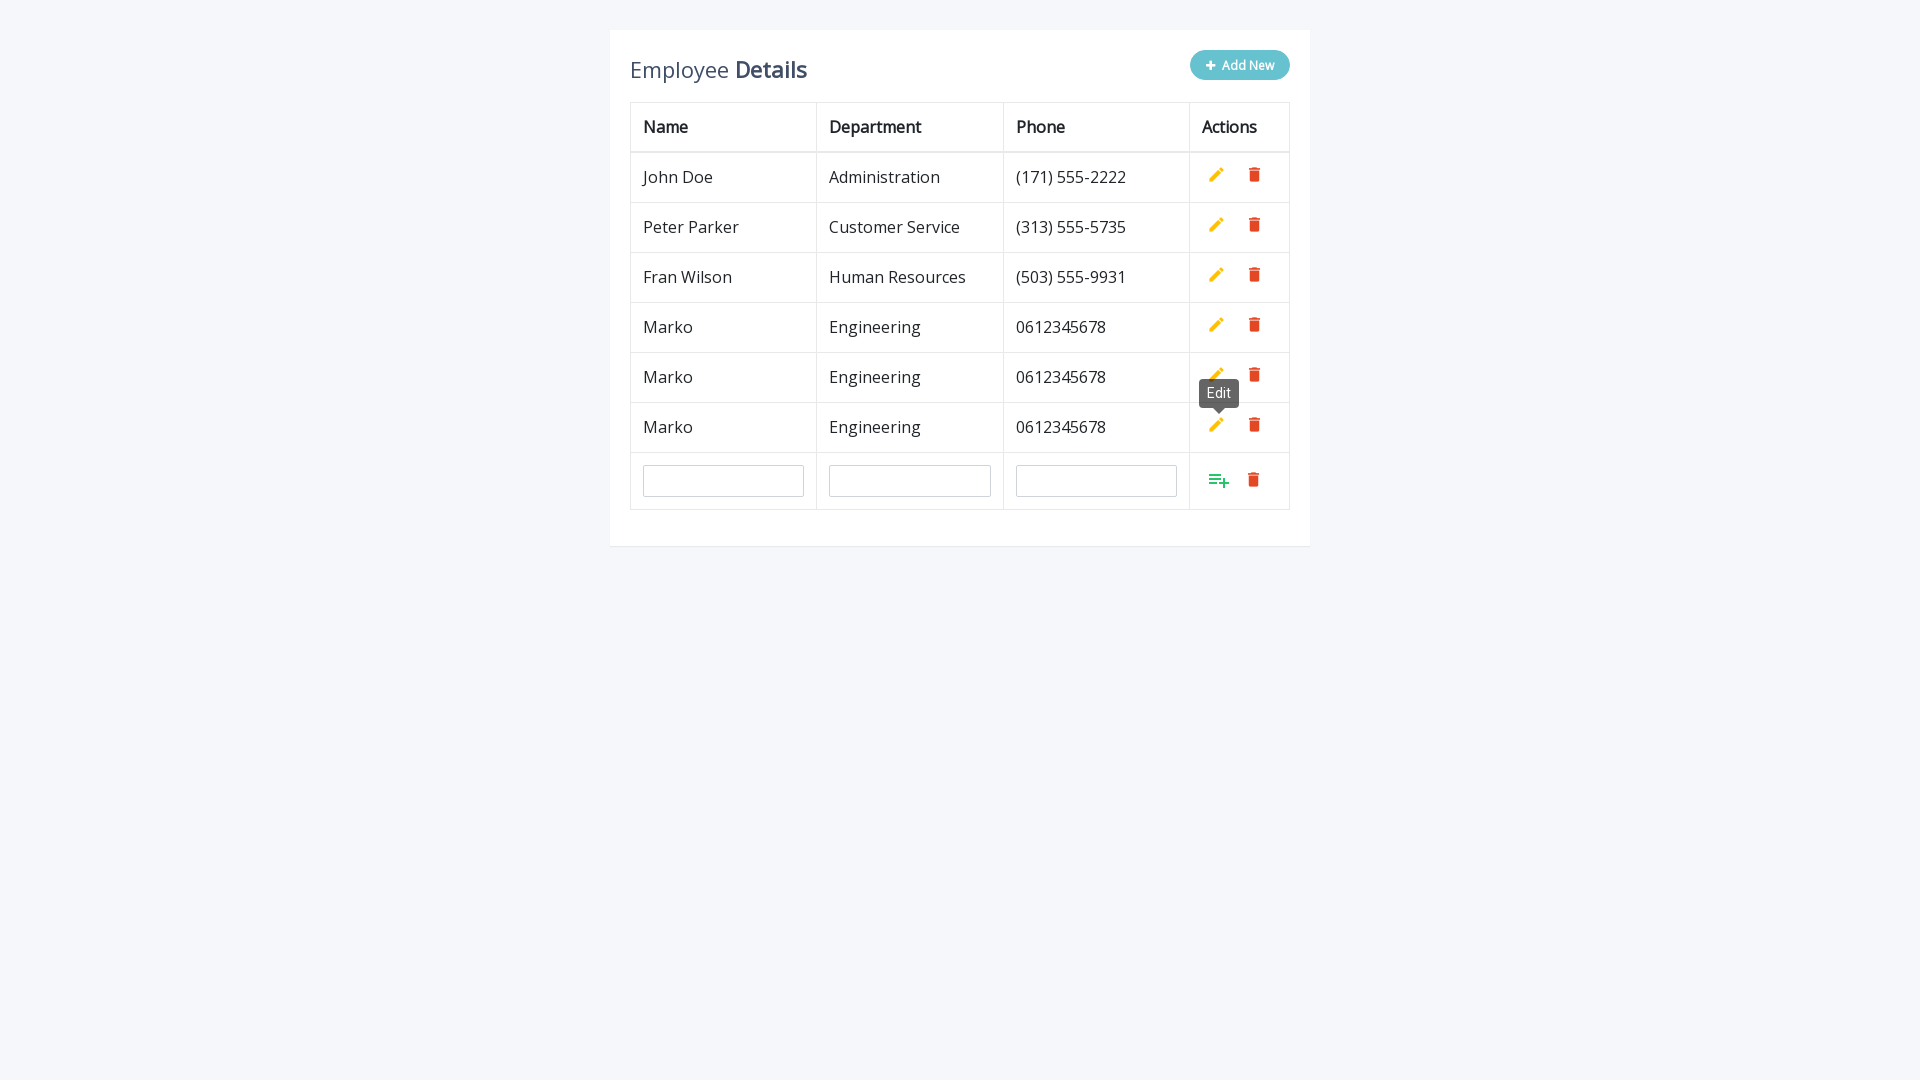

Filled name field with 'Marko' for row 4 on #name
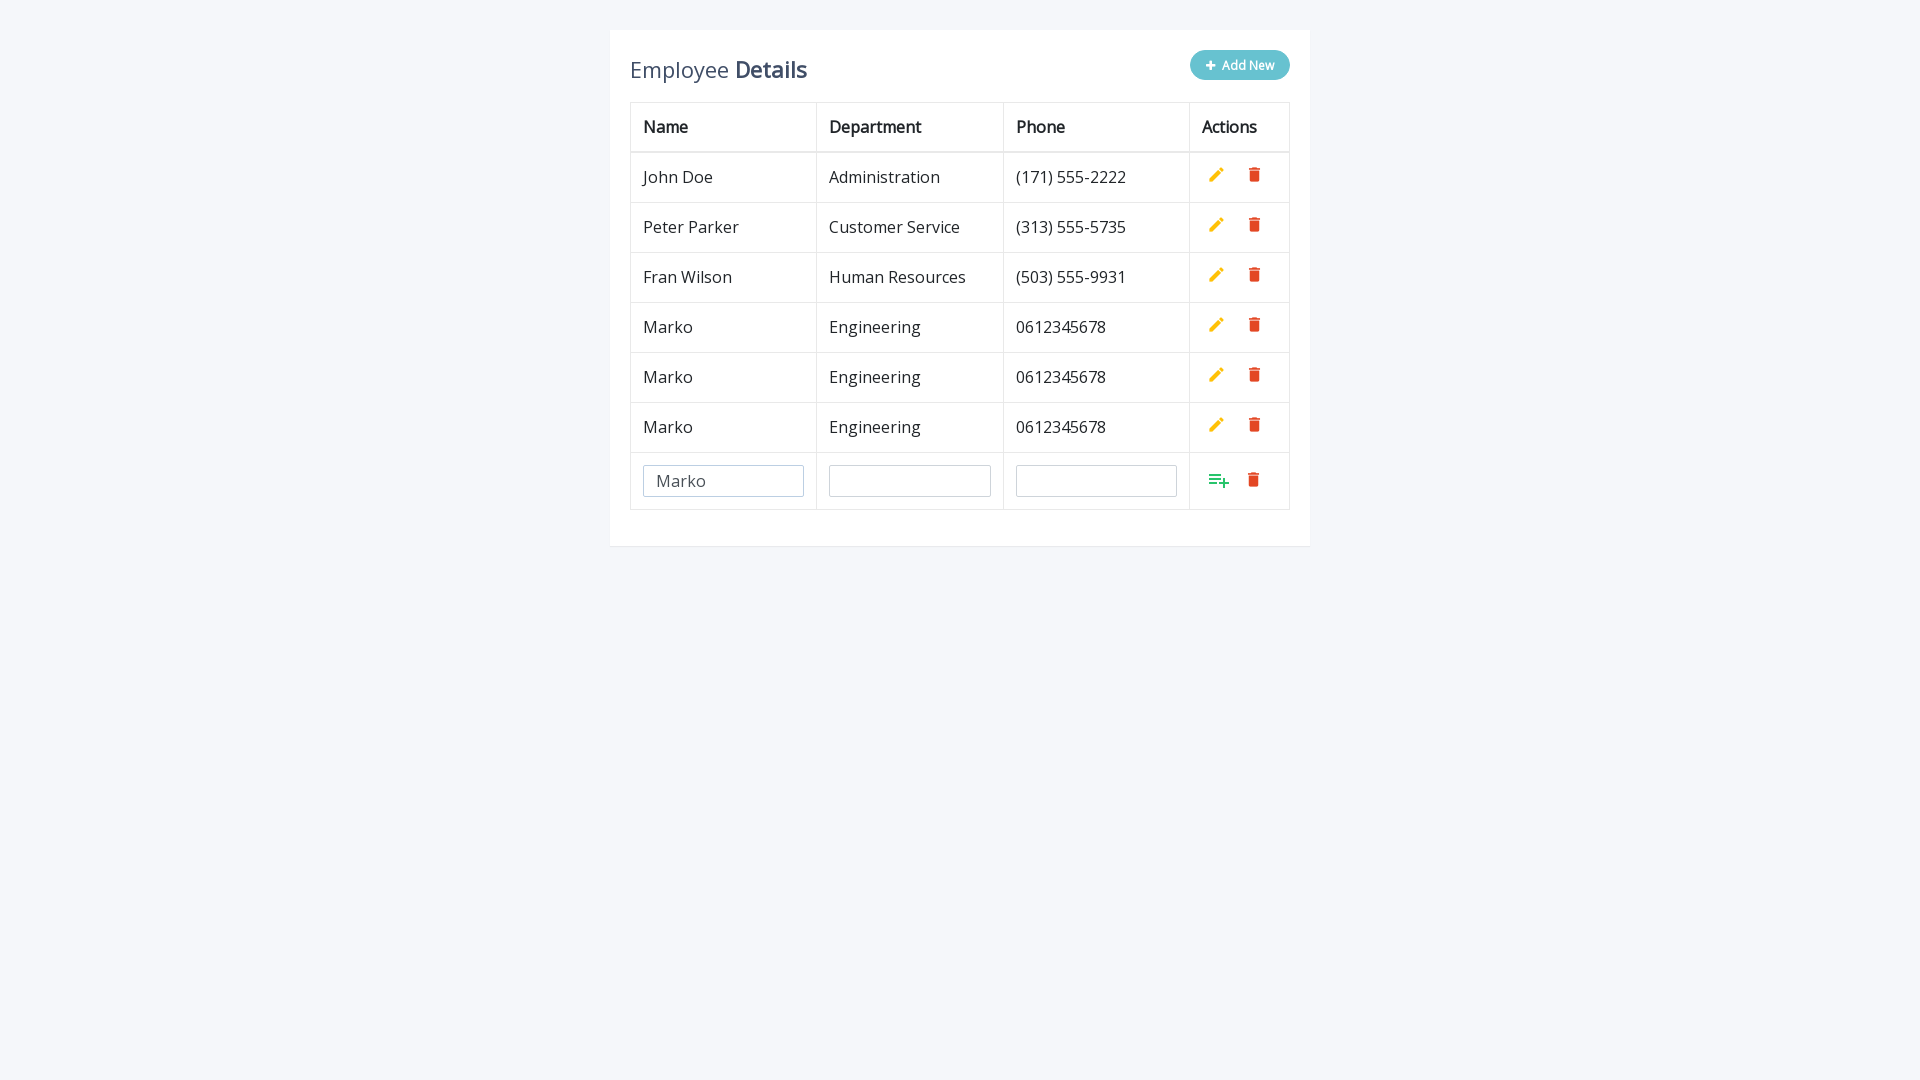

Filled department field with 'Engineering' for row 4 on #department
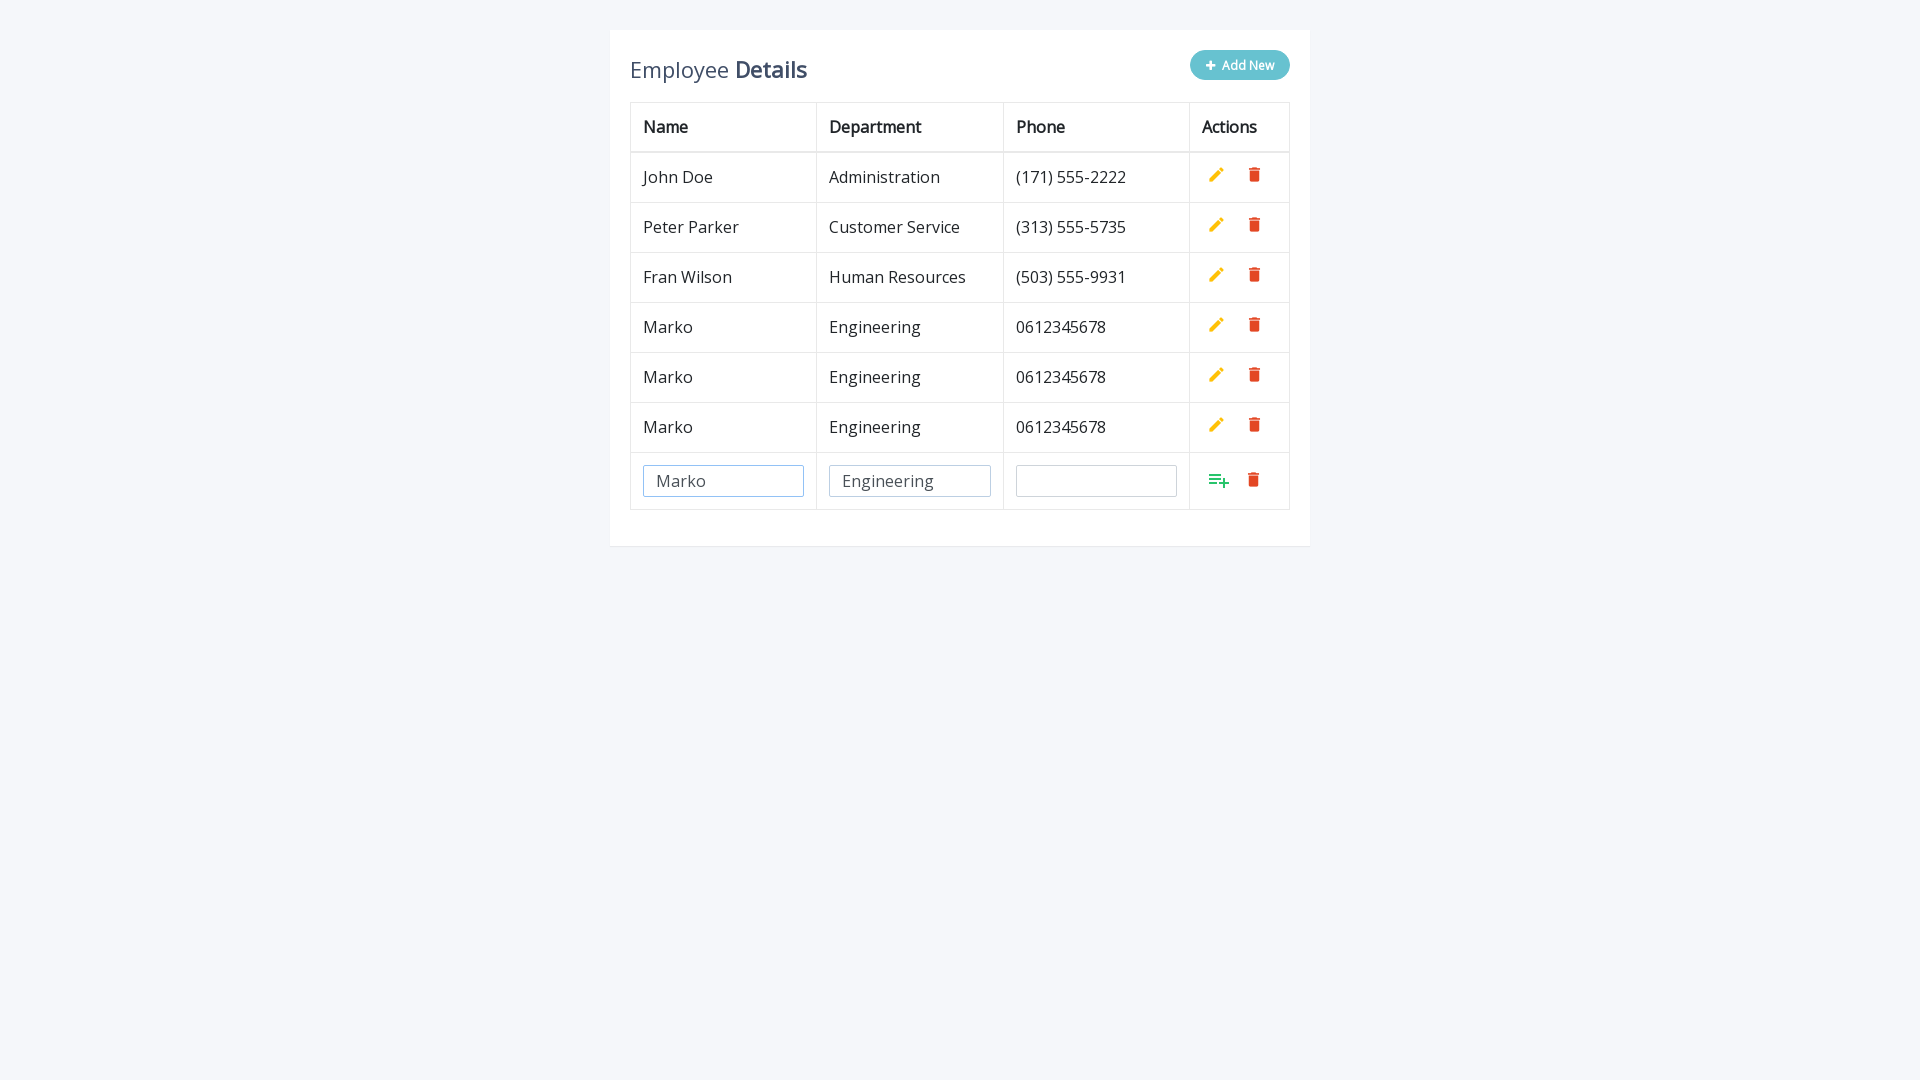

Filled phone field with '0612345678' for row 4 on #phone
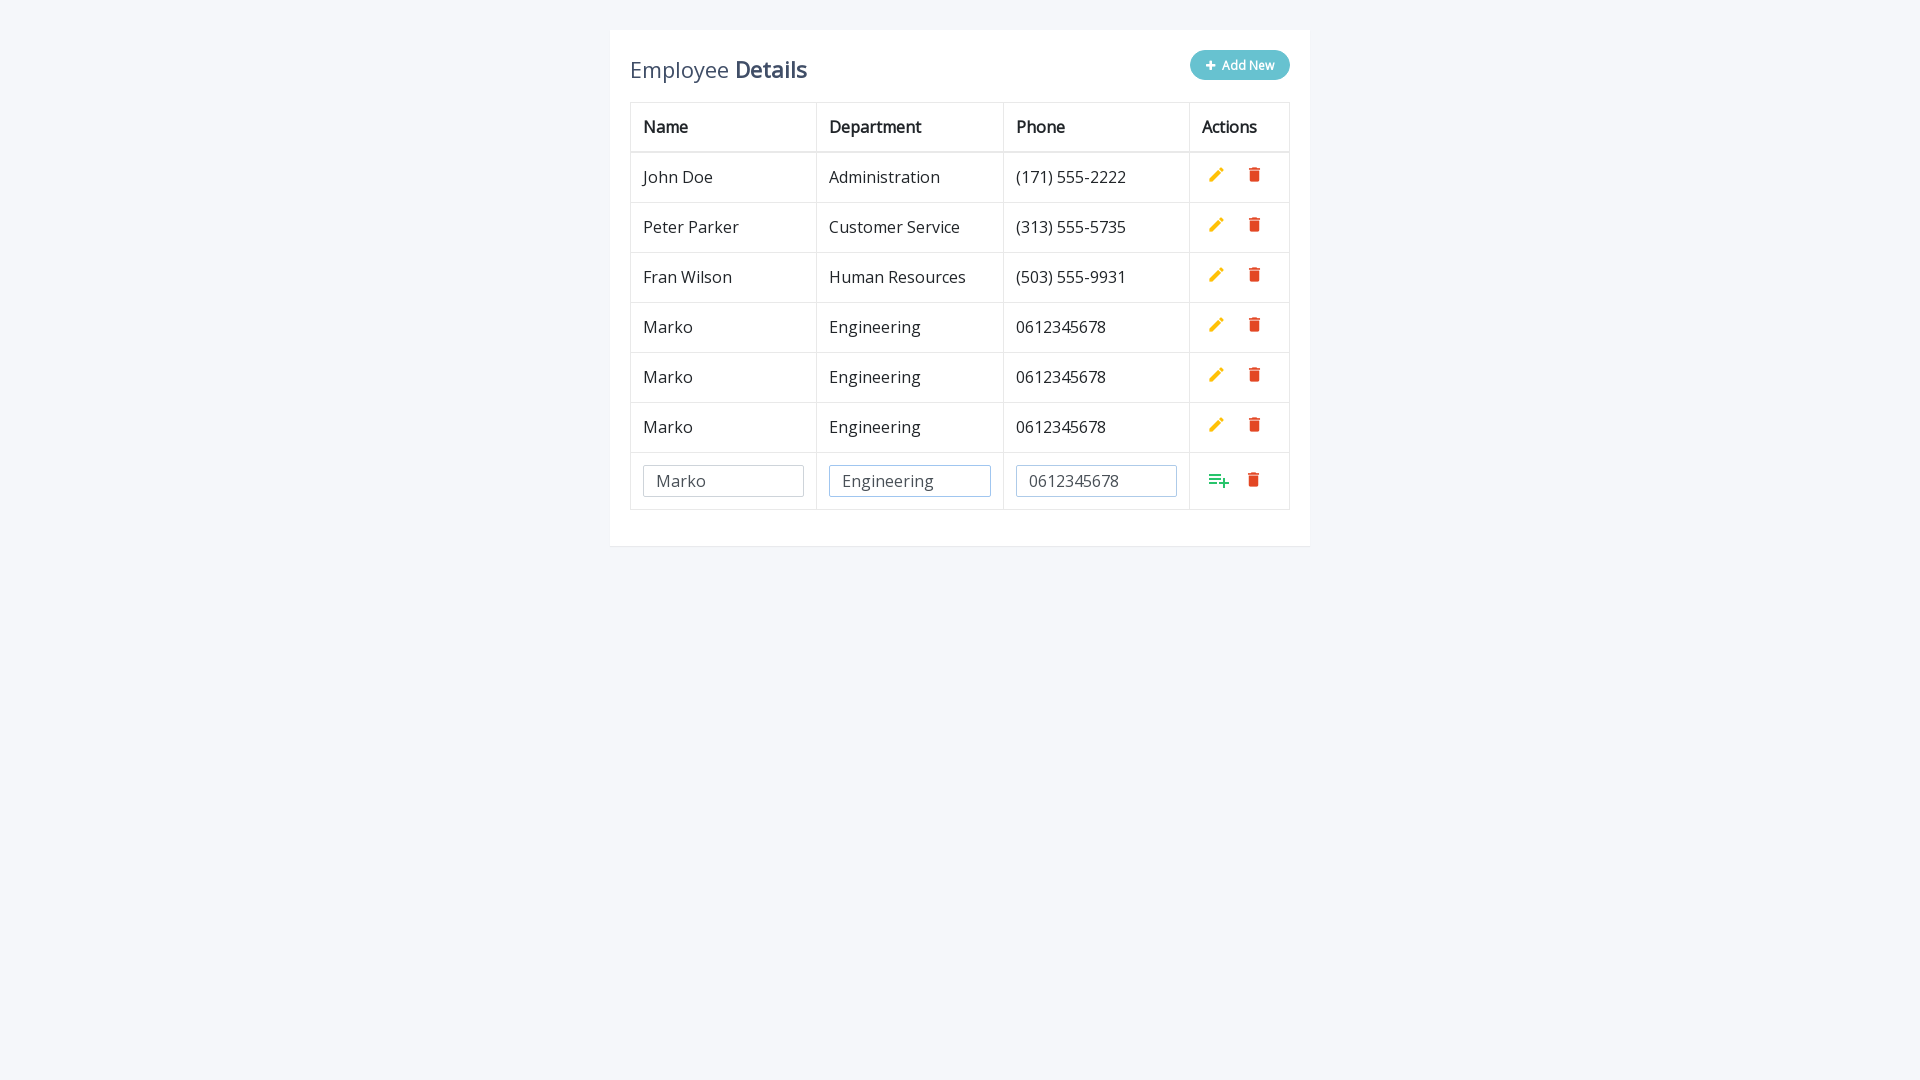

Clicked Add button to confirm row 4 at (1219, 480) on a.add[style*='inline']
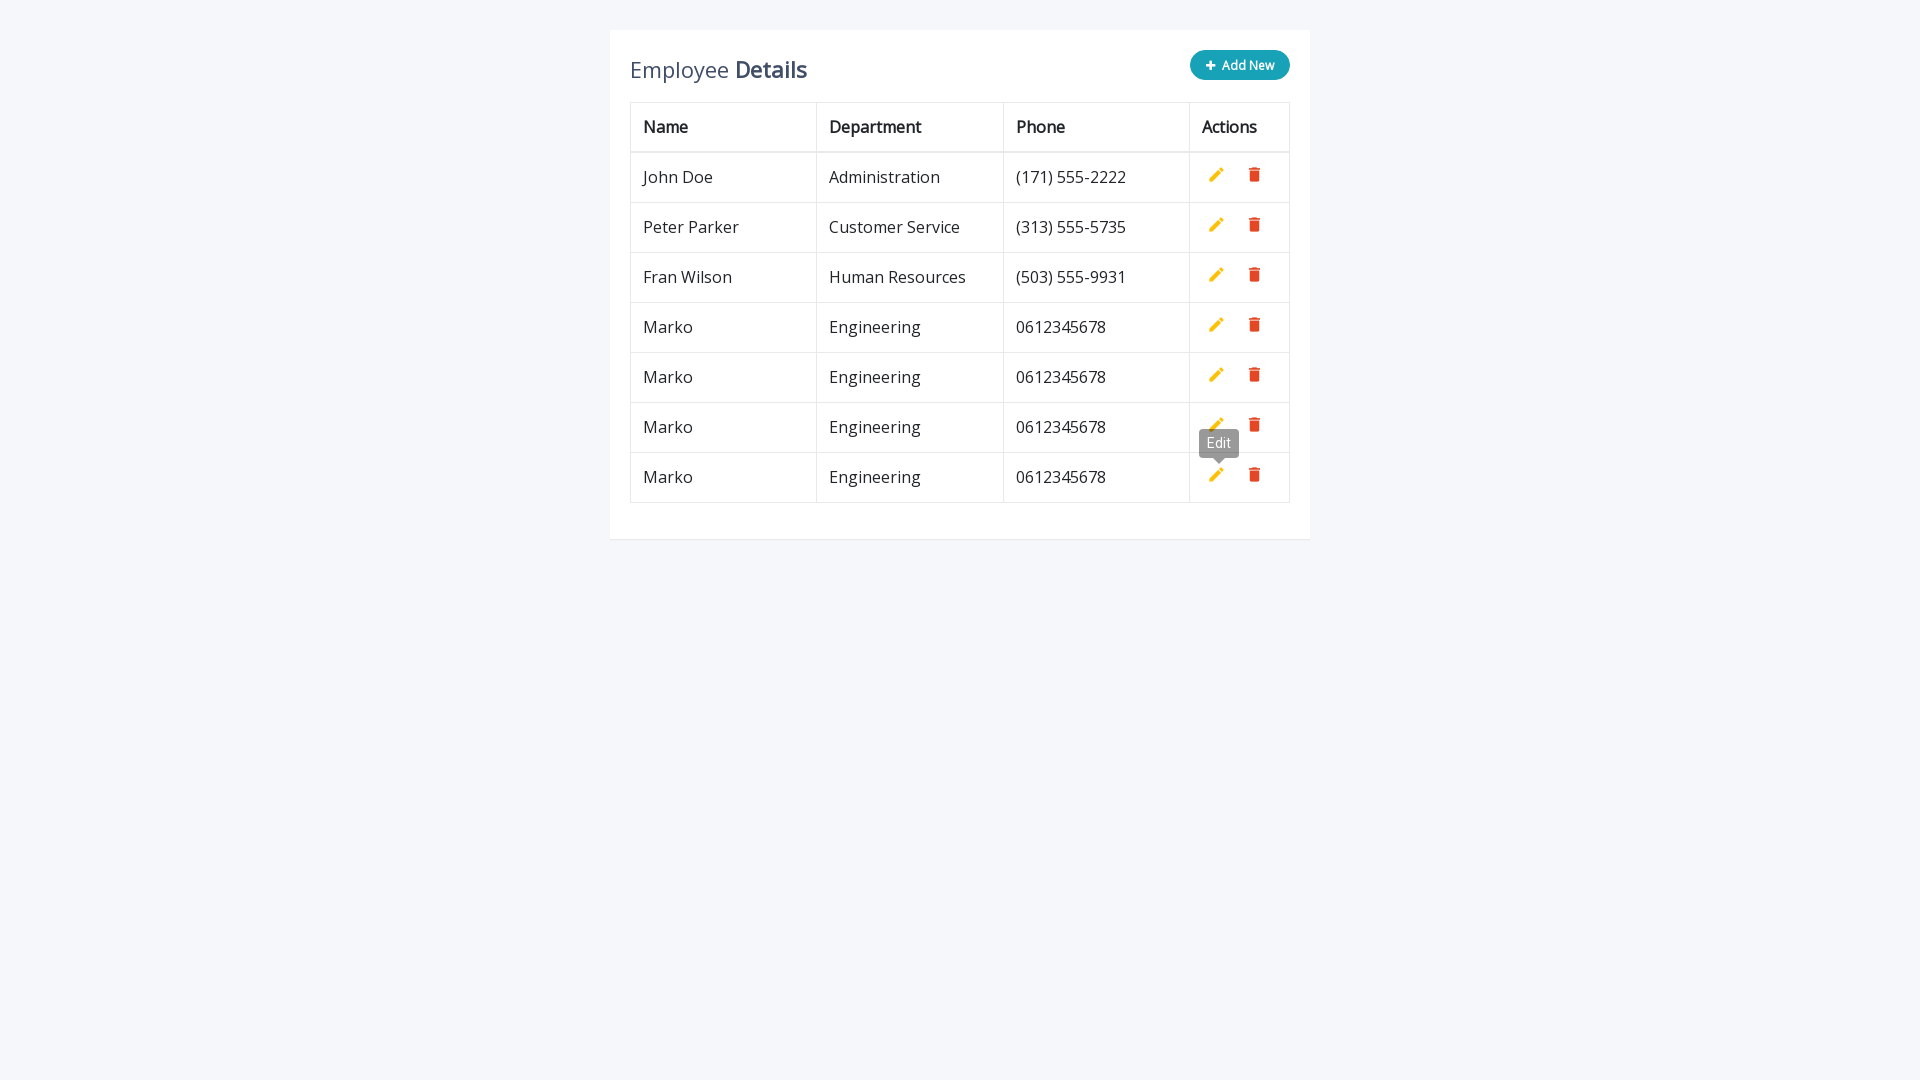

Waited 500ms for row 4 to be added to table
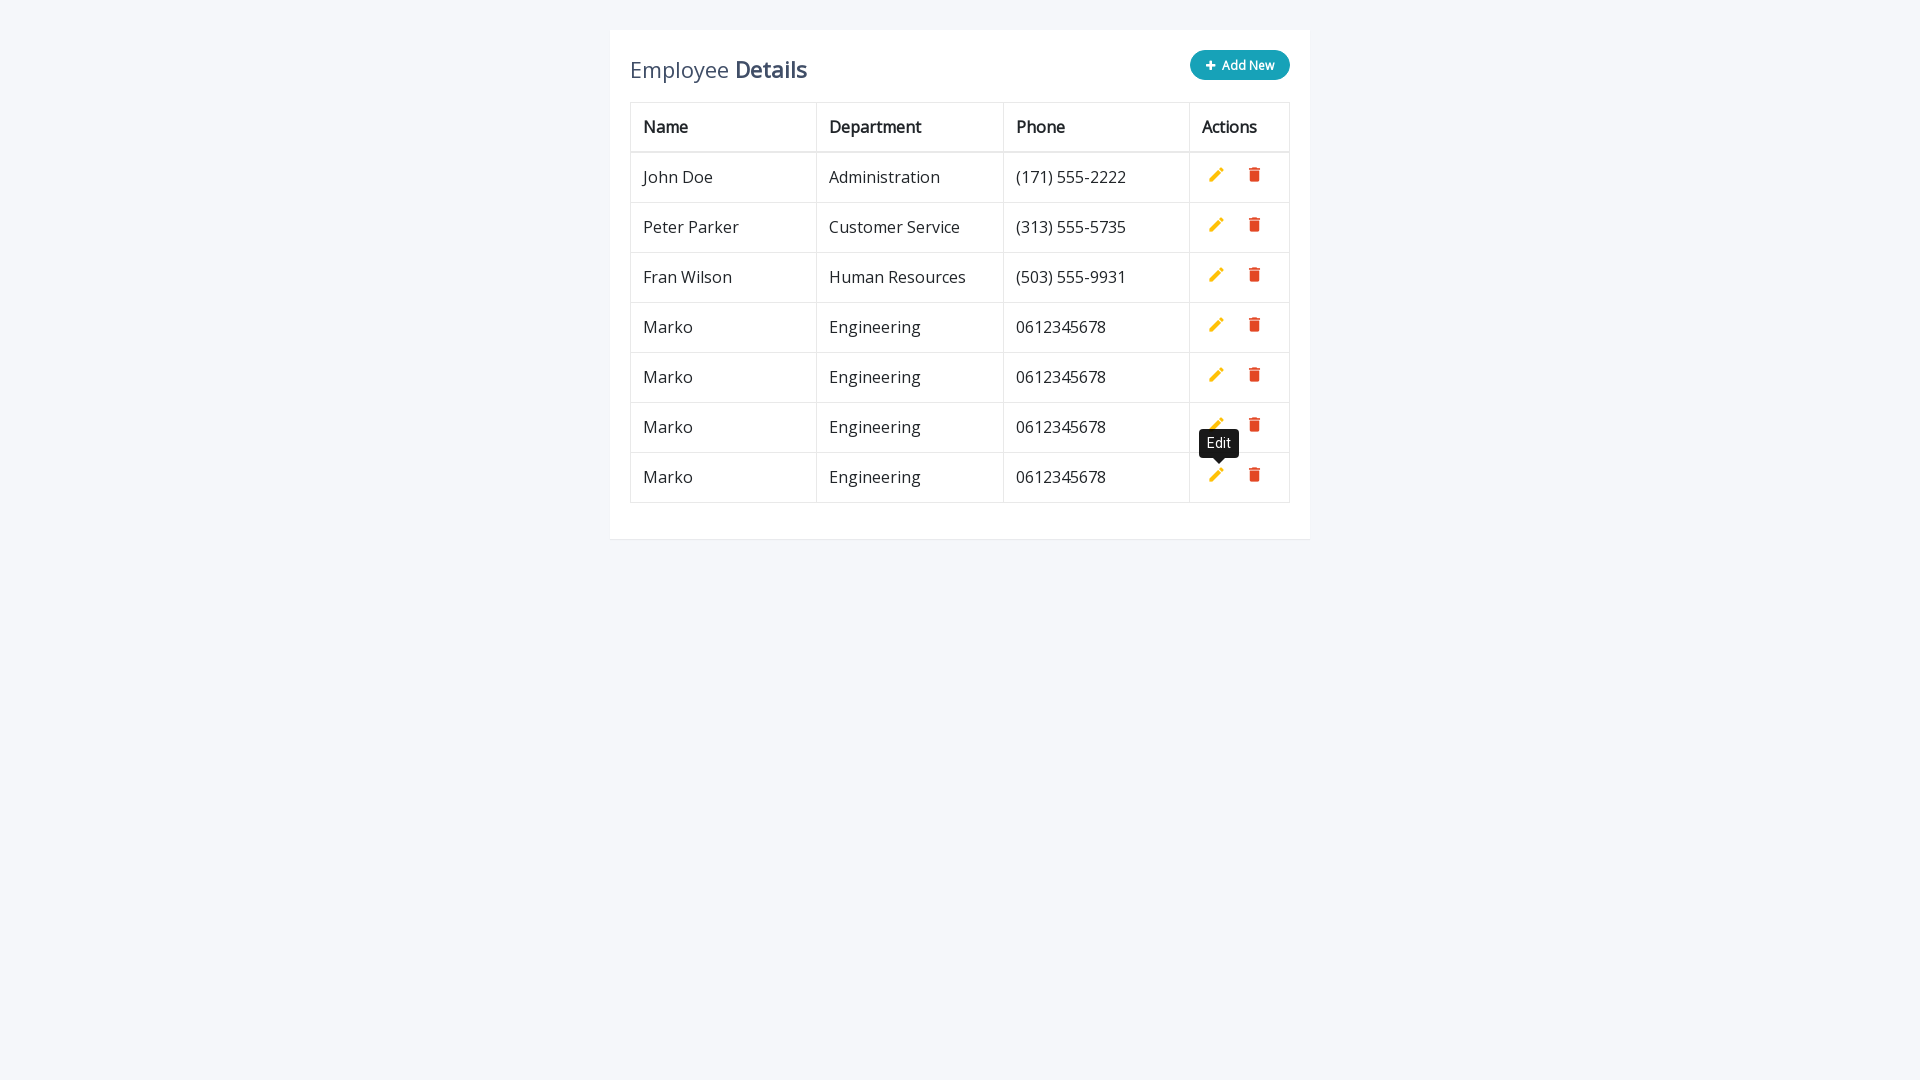

Clicked Add New button for row 5 at (1240, 65) on xpath=//*[contains(@class,'btn')]
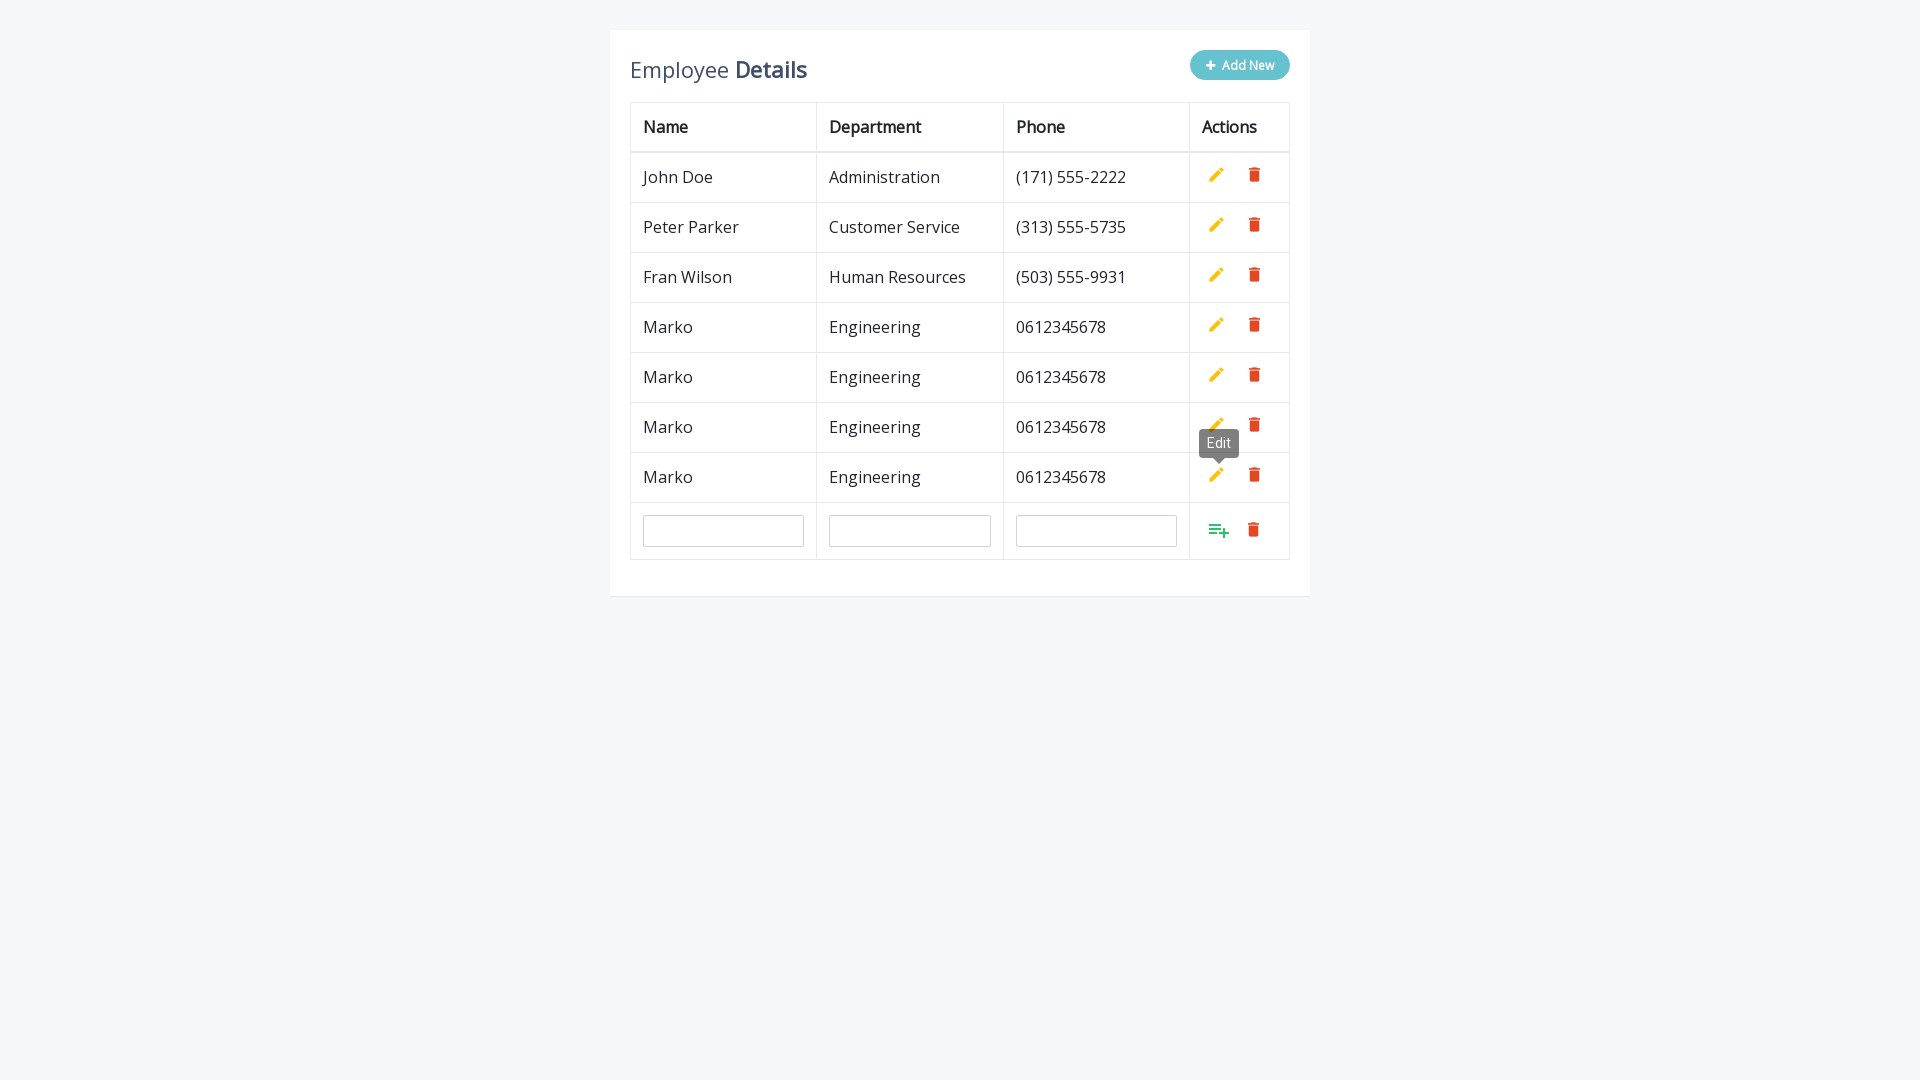

Filled name field with 'Marko' for row 5 on #name
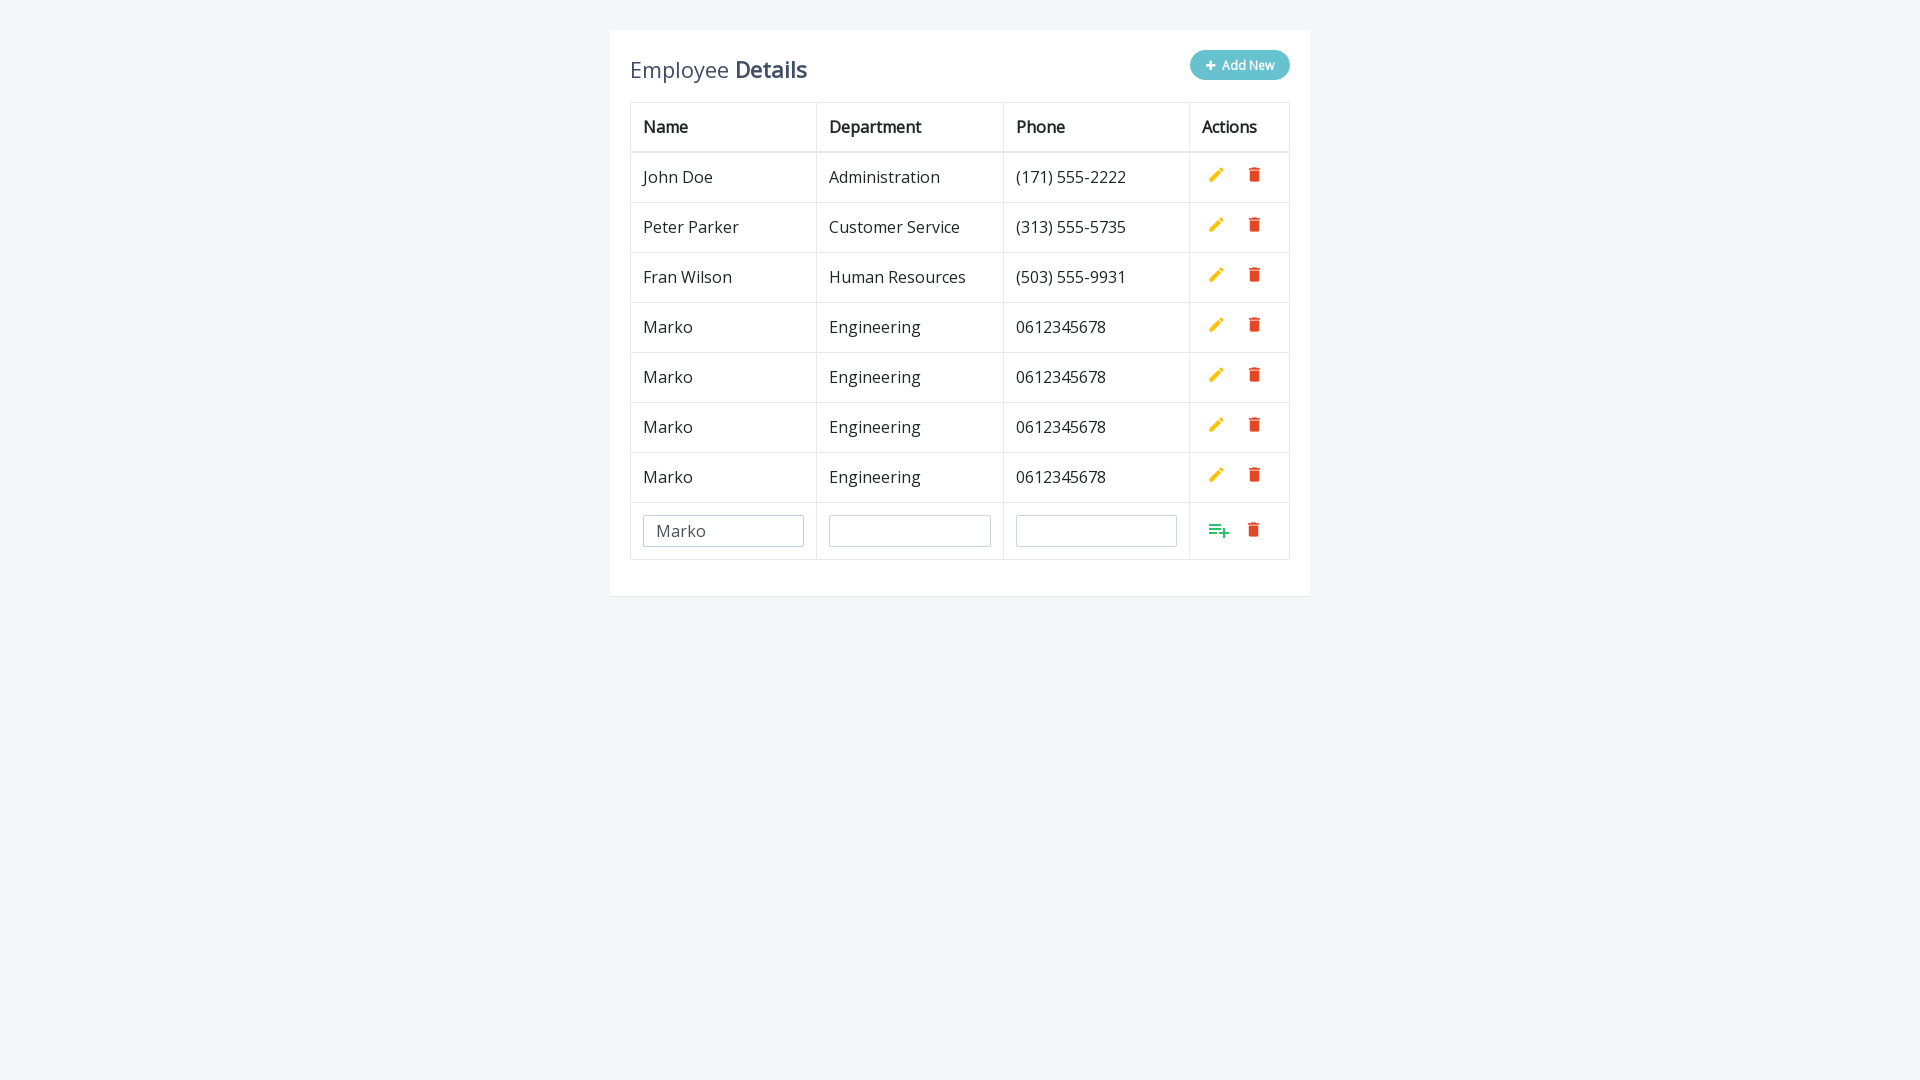

Filled department field with 'Engineering' for row 5 on #department
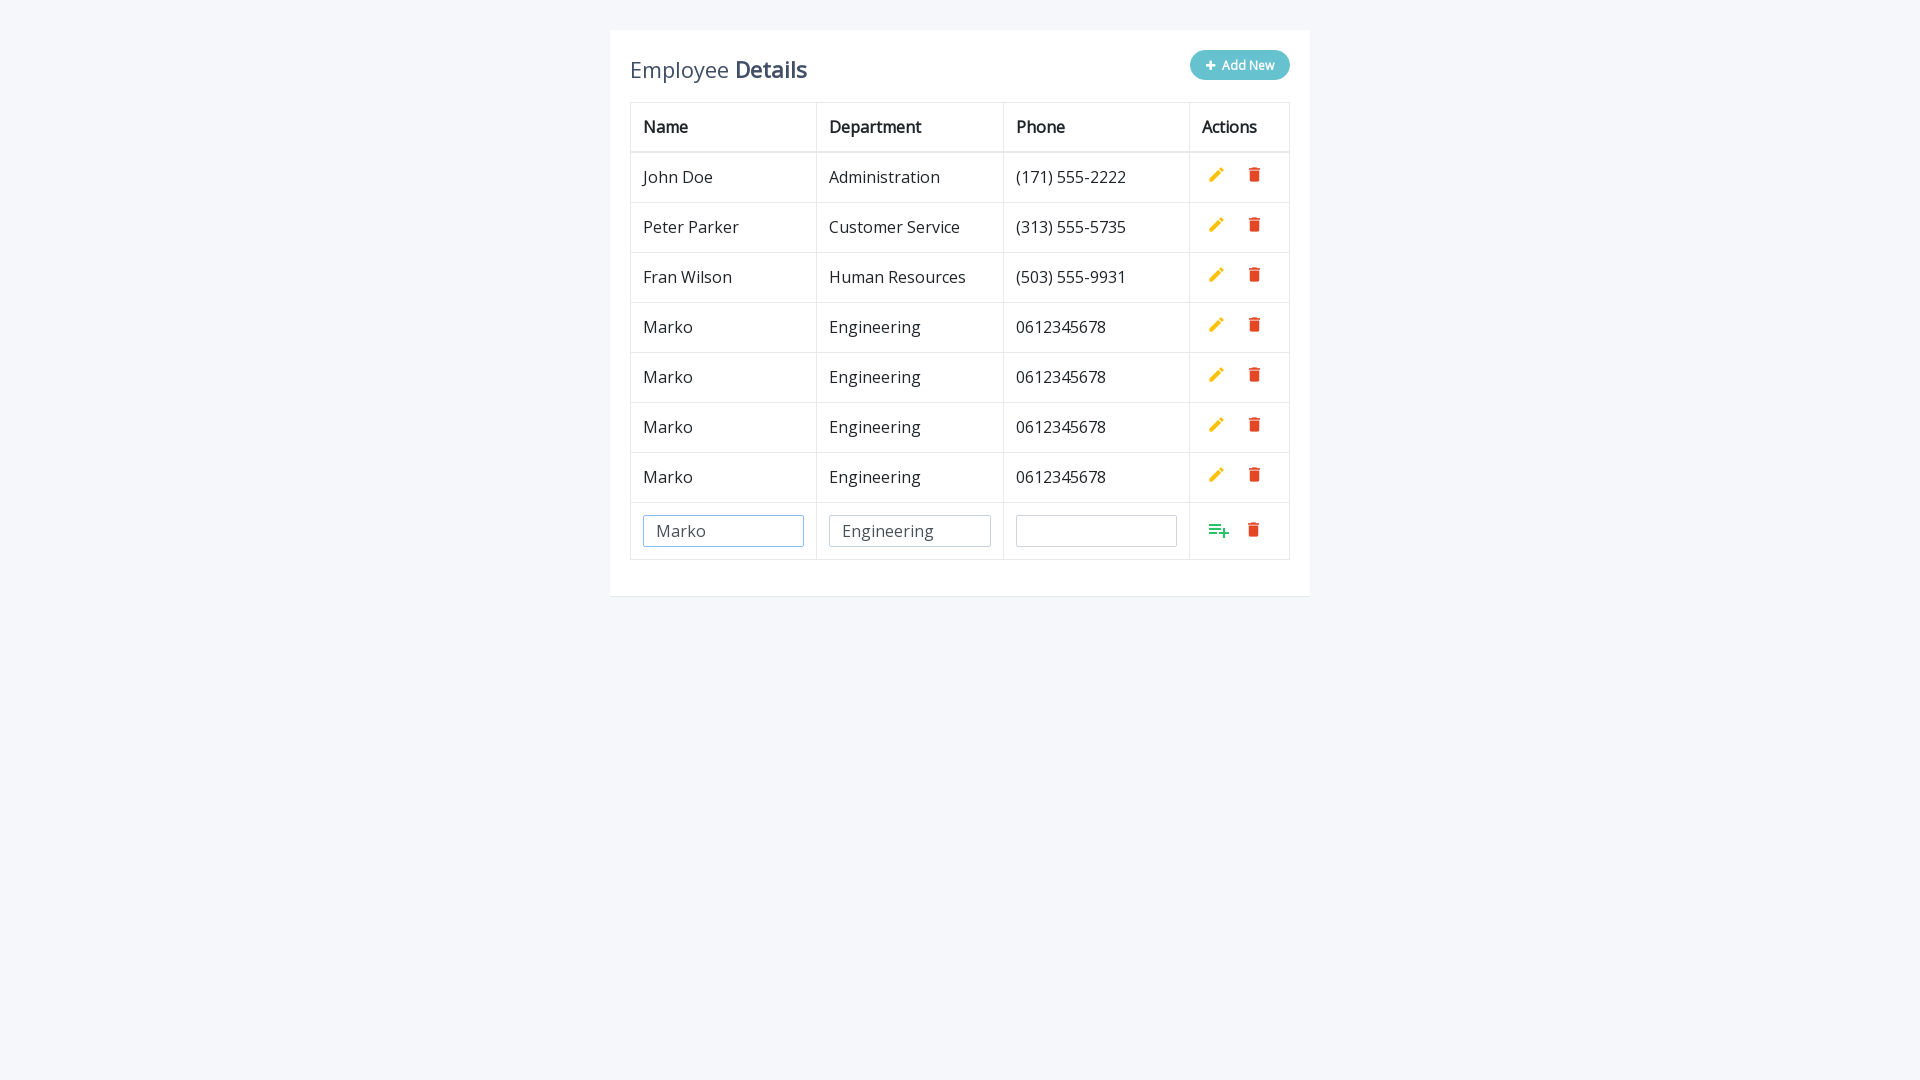

Filled phone field with '0612345678' for row 5 on #phone
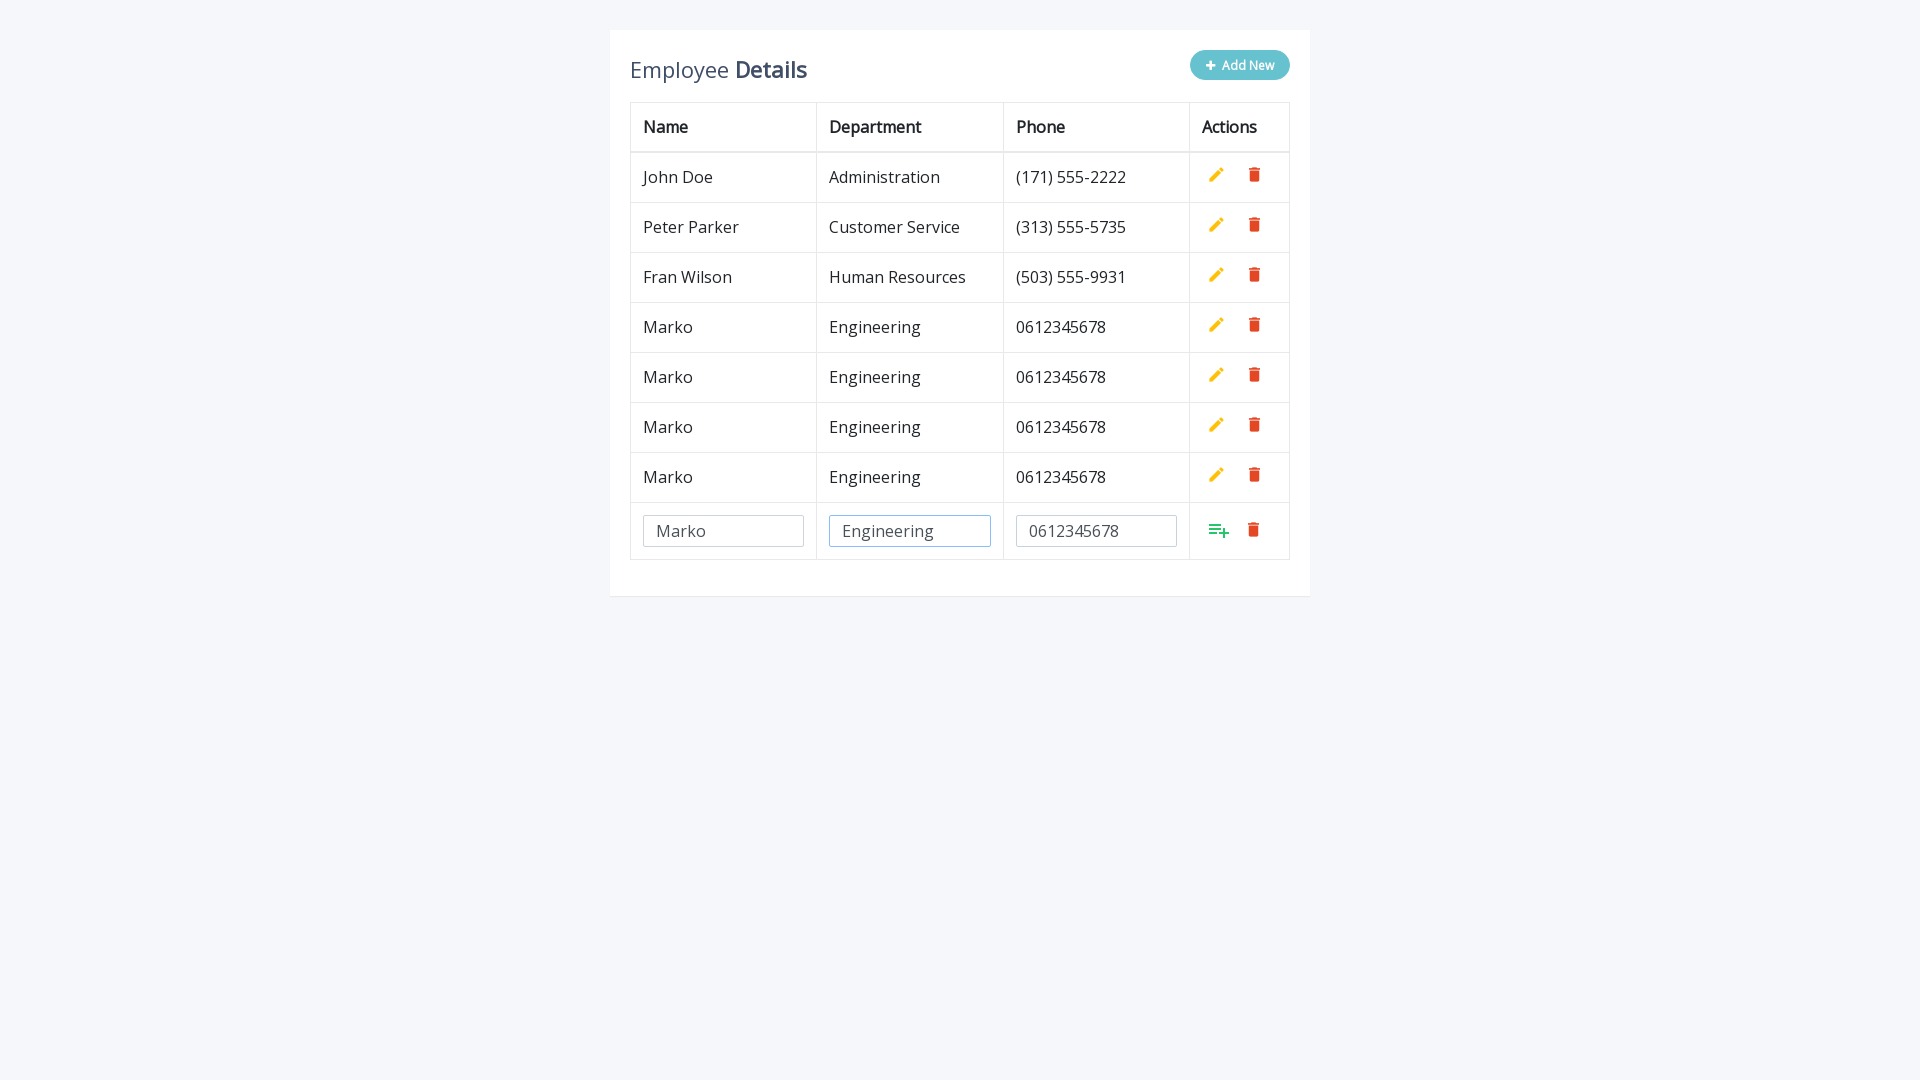

Clicked Add button to confirm row 5 at (1219, 530) on a.add[style*='inline']
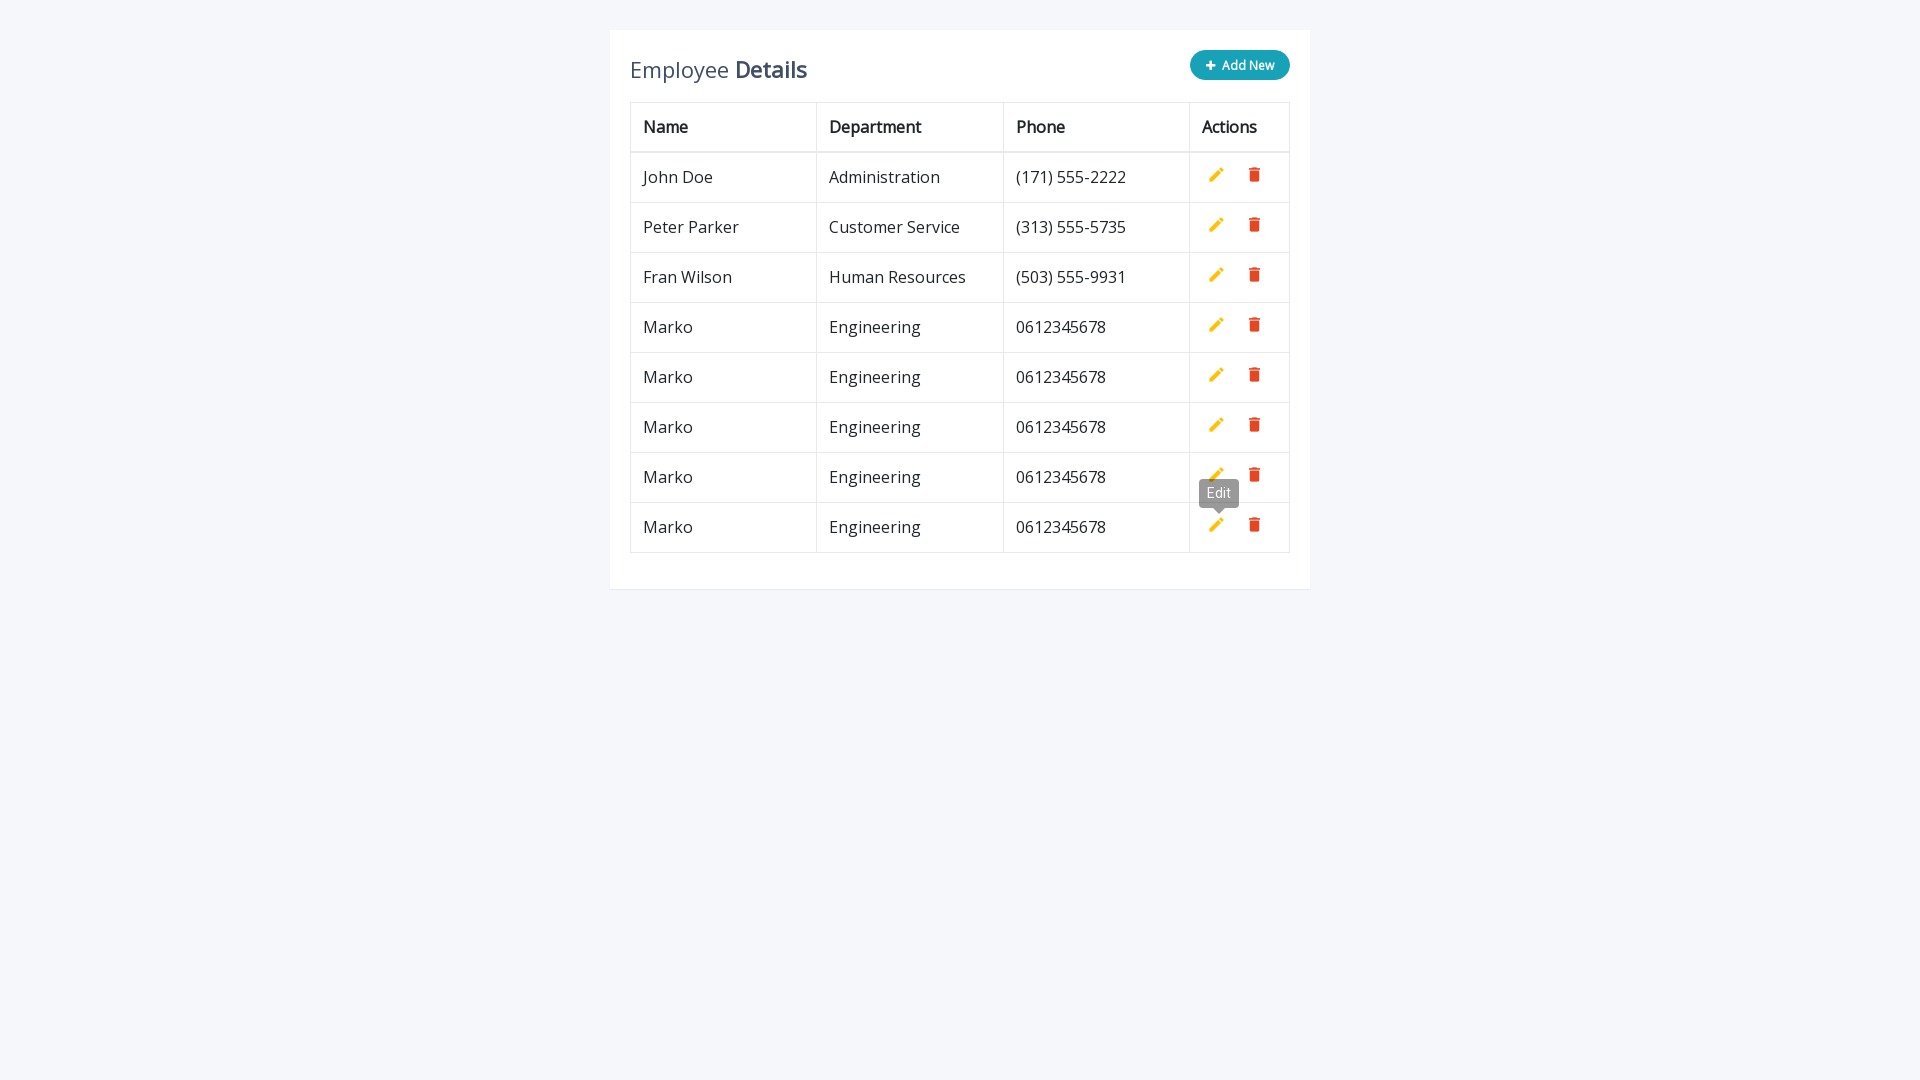

Waited 500ms for row 5 to be added to table
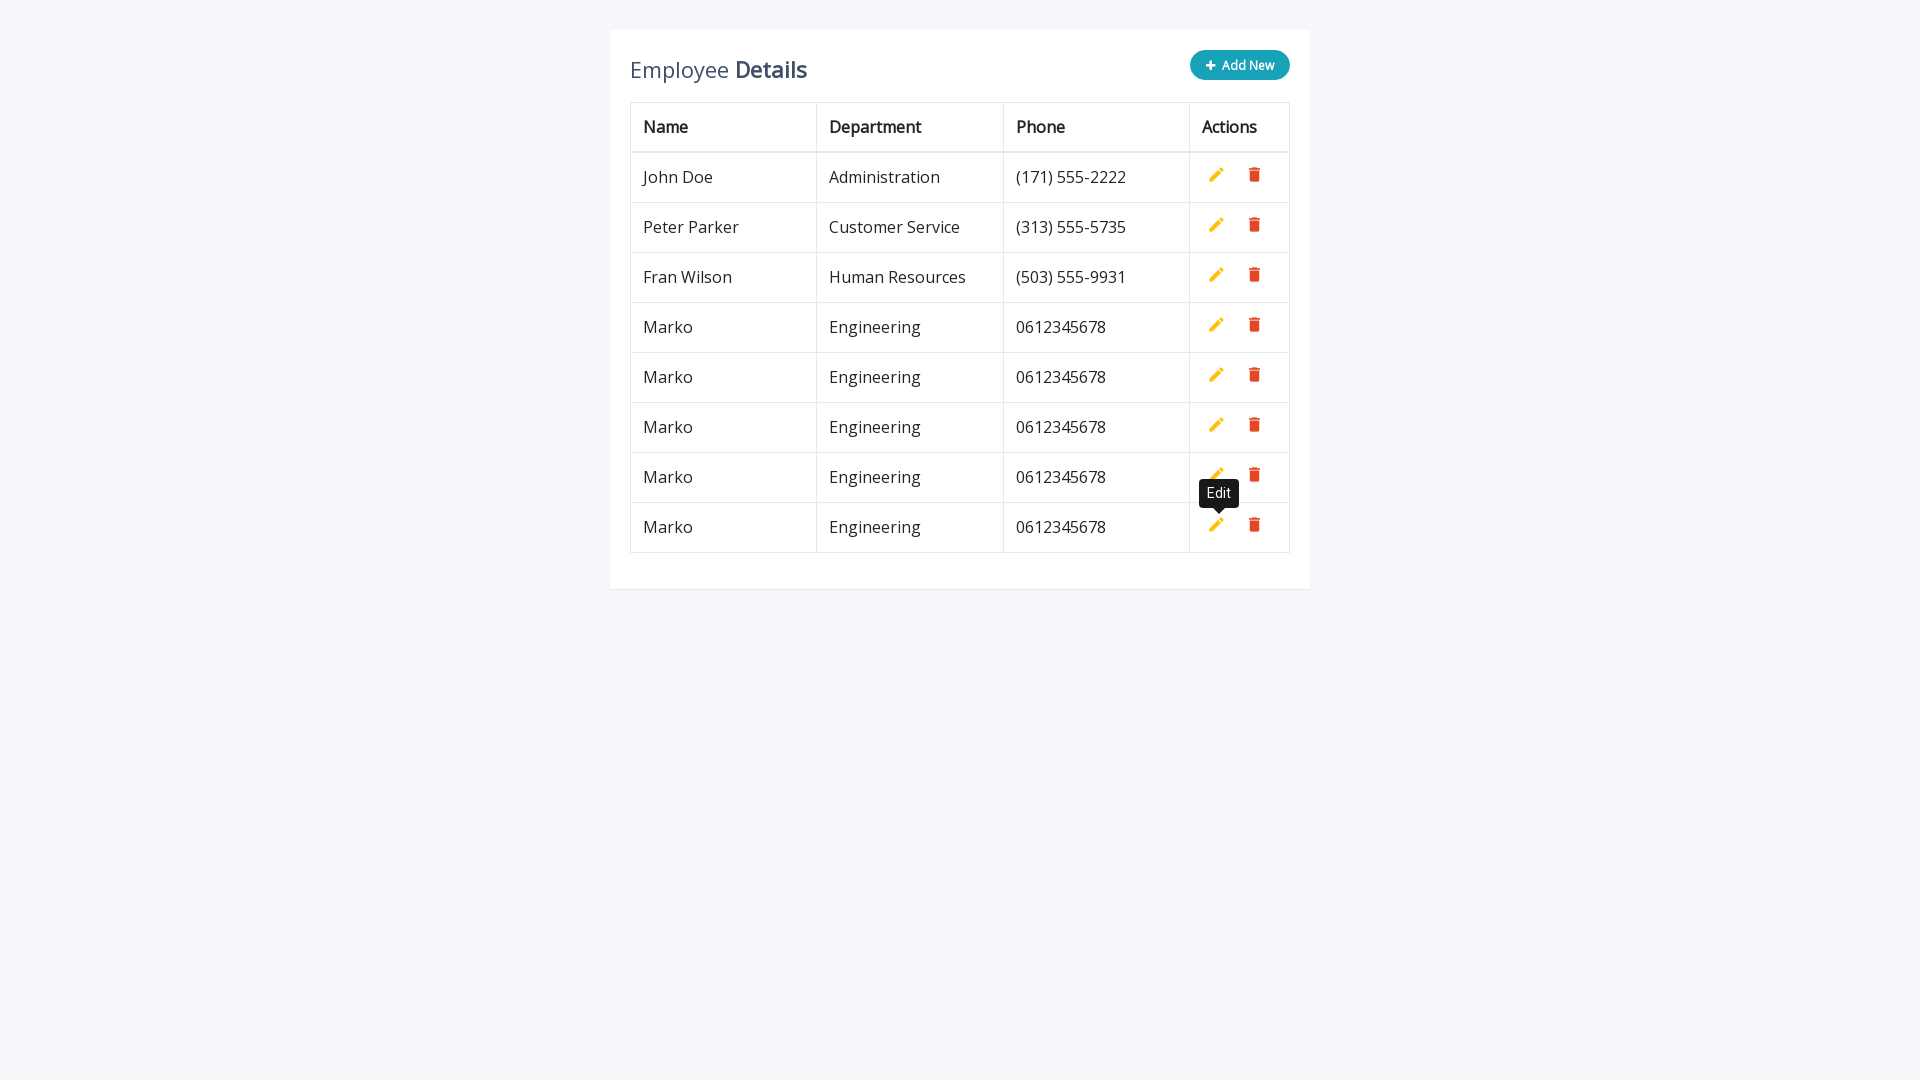

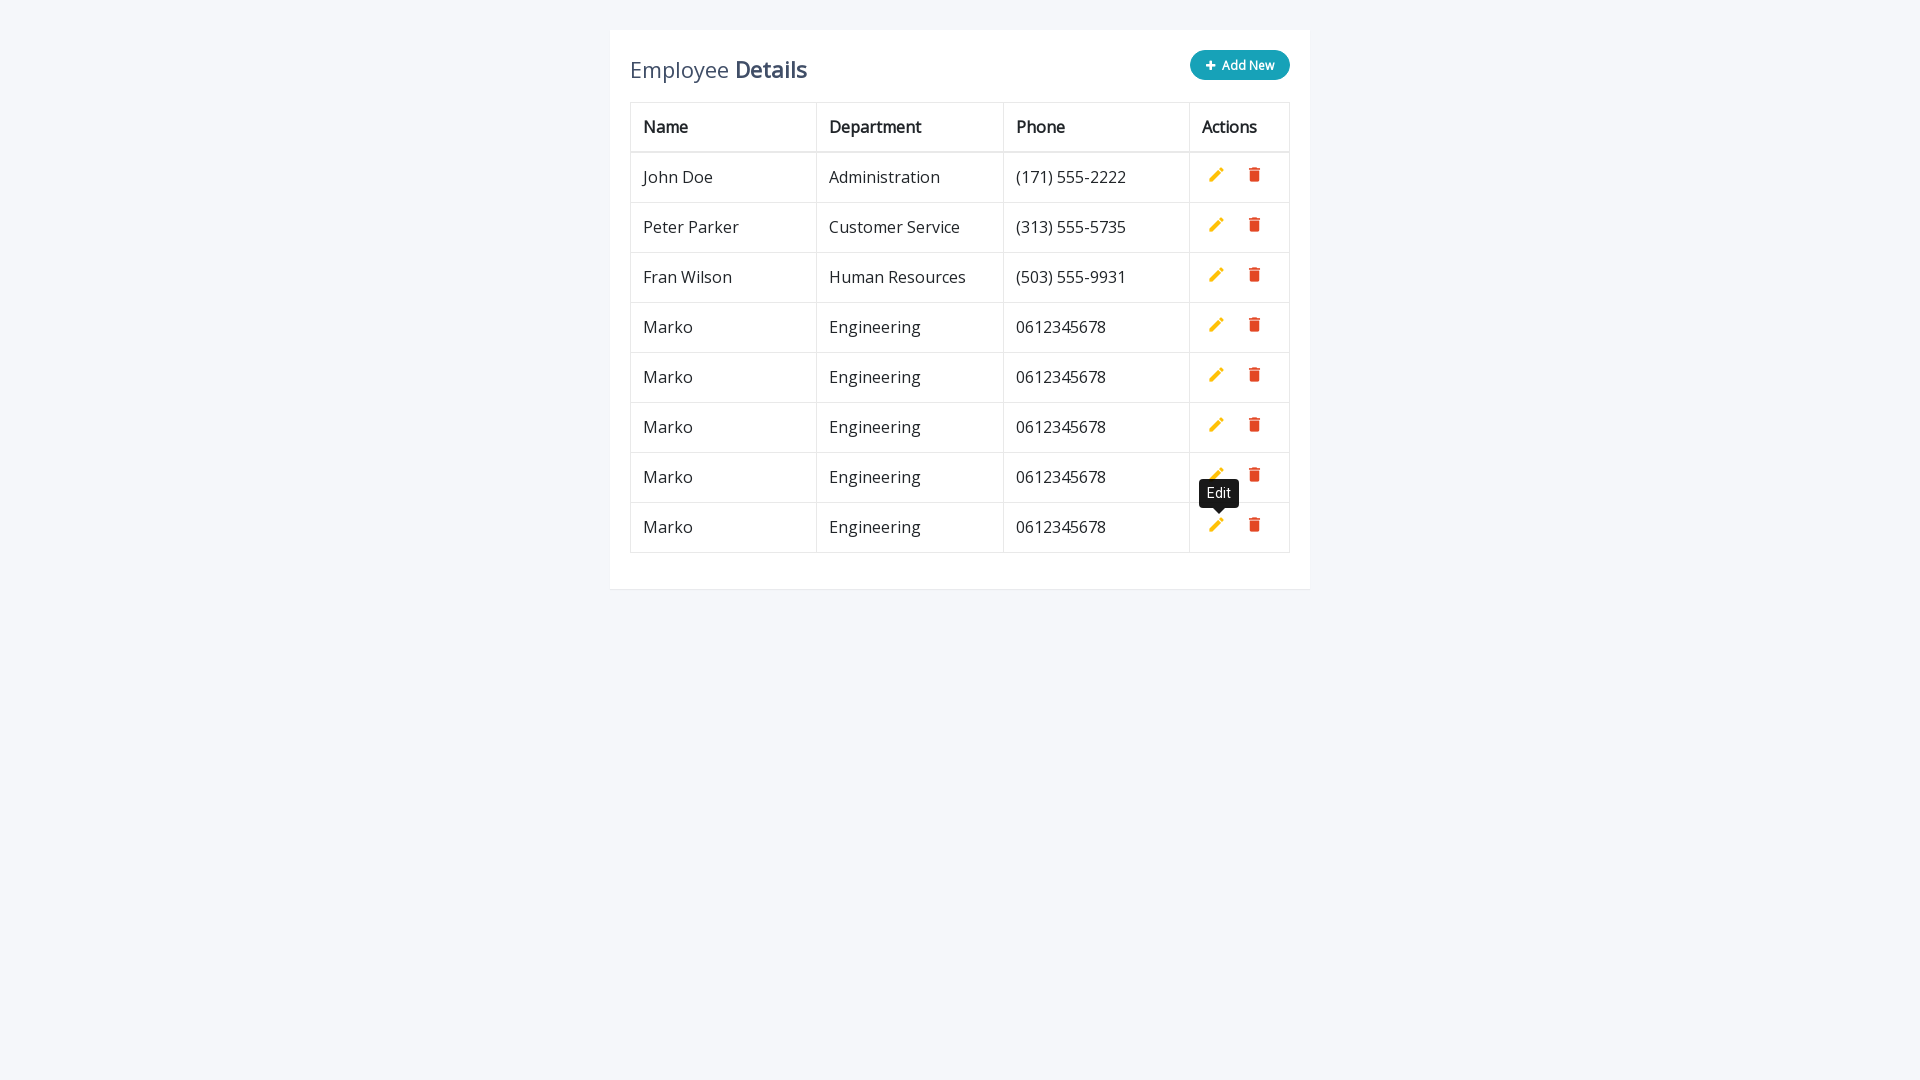